Tests various features on an automation practice page including alert handling, table data validation, broken links checking, and opening multiple tabs

Starting URL: https://www.rahulshettyacademy.com/AutomationPractice/

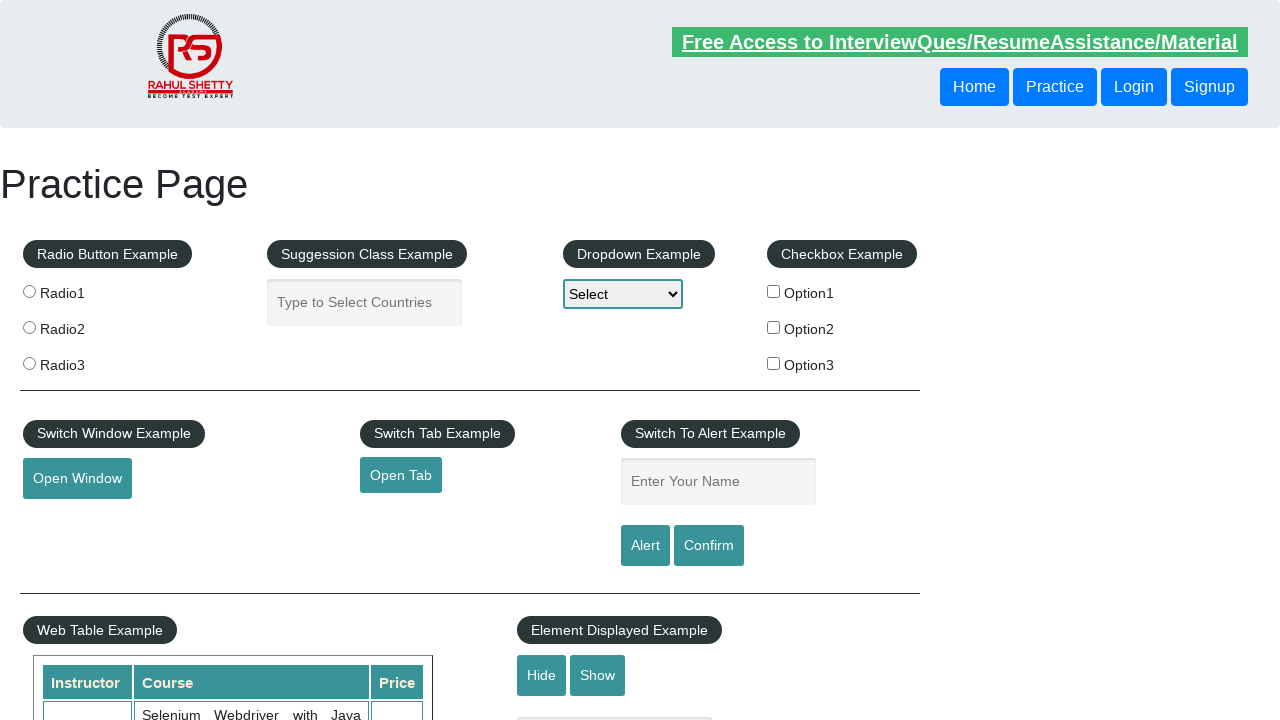

Filled name field with 'Varun' on #name
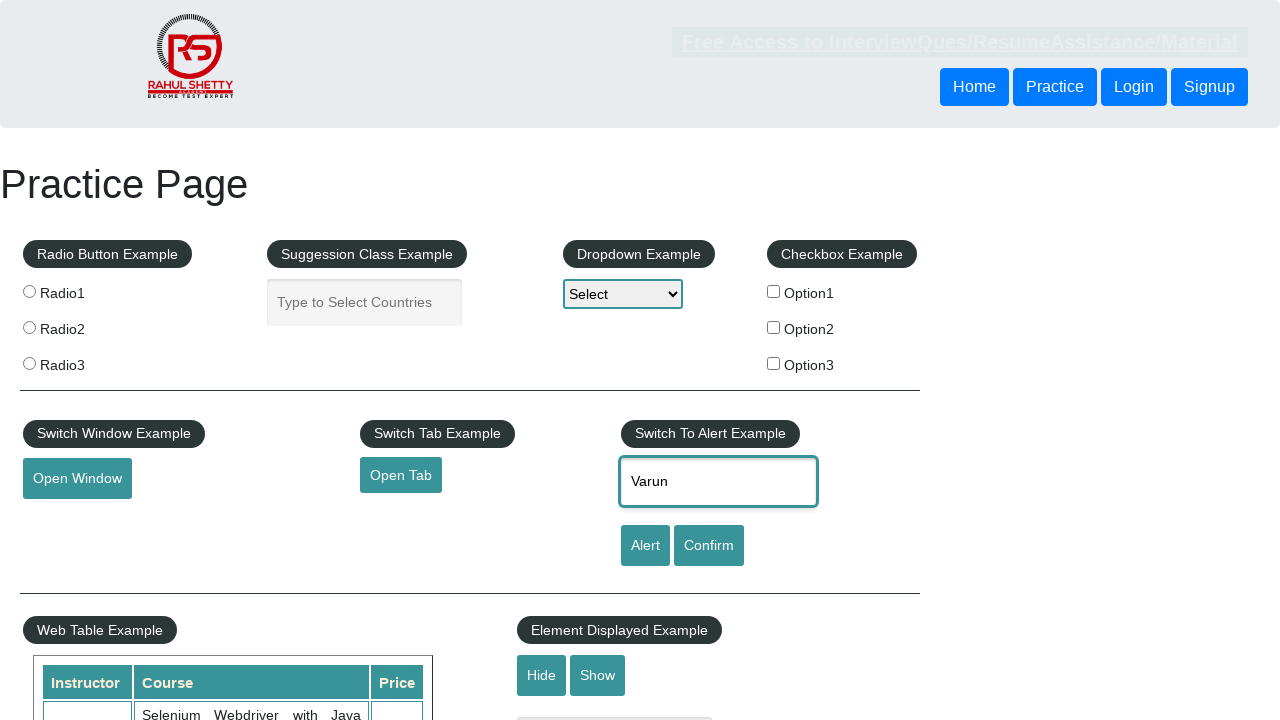

Clicked alert button to trigger alert dialog at (645, 546) on #alertbtn
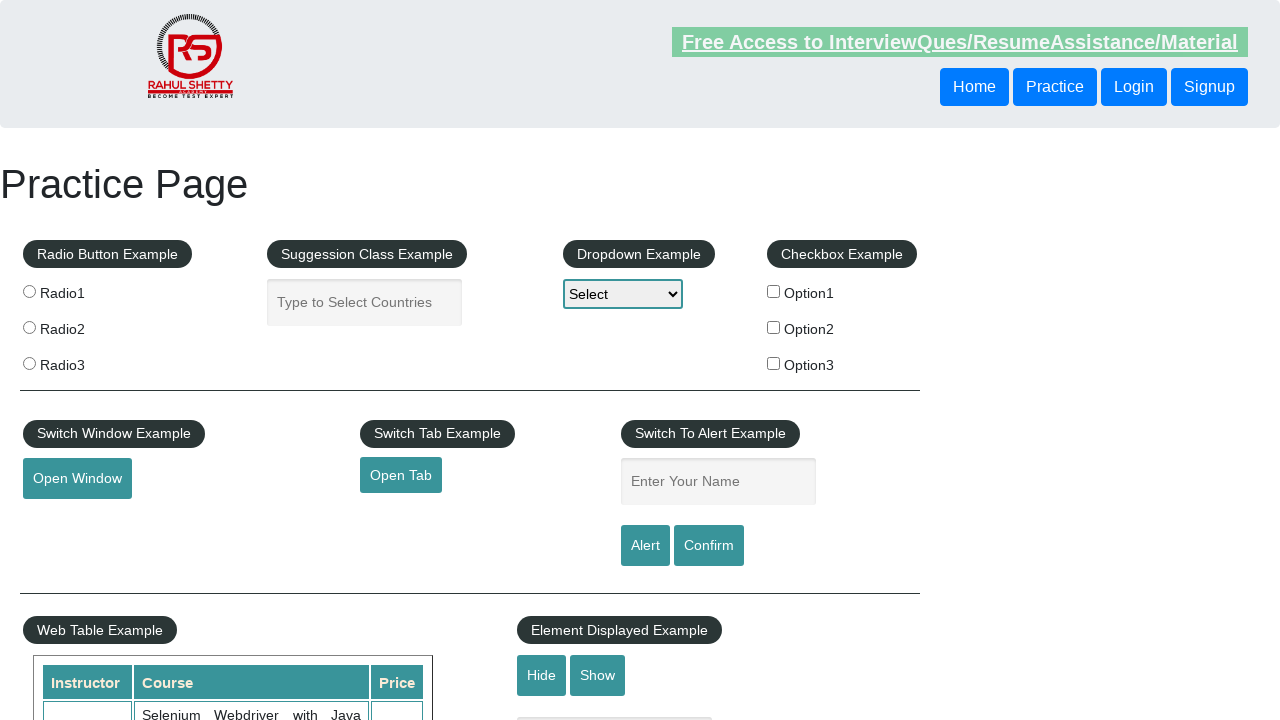

Set up dialog handler to accept alerts
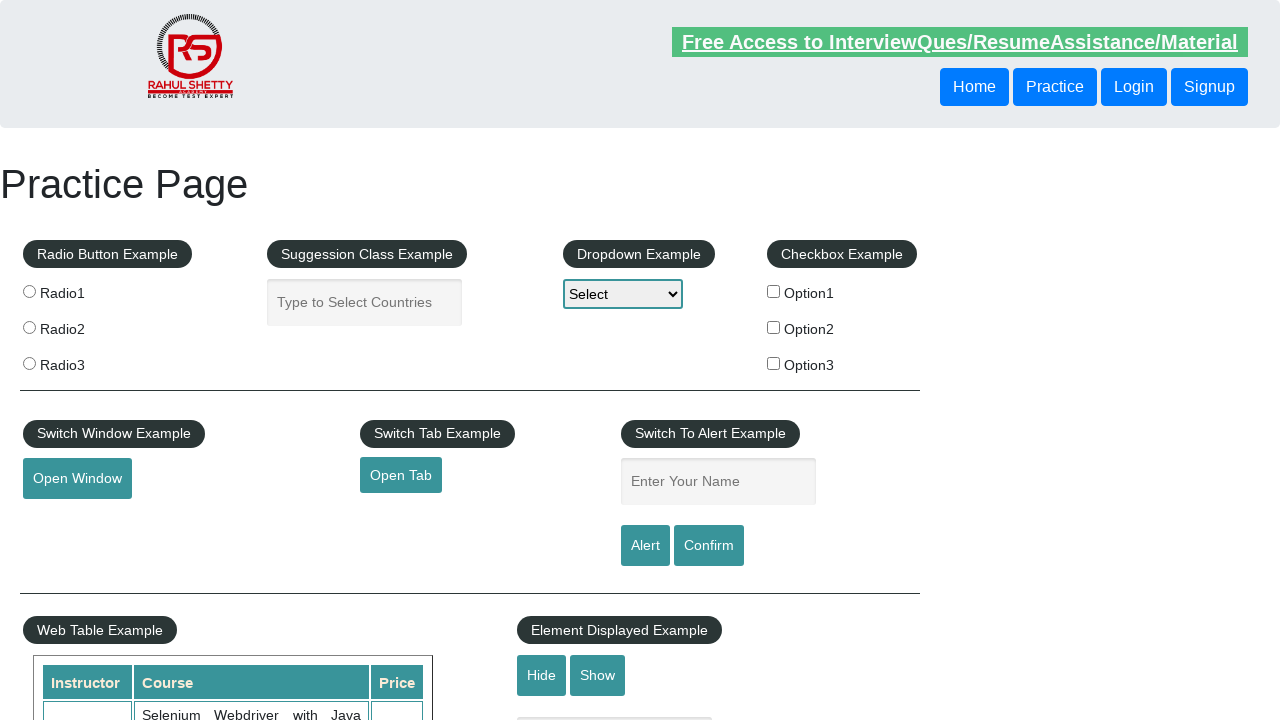

Filled name field with 'Varun' again on #name
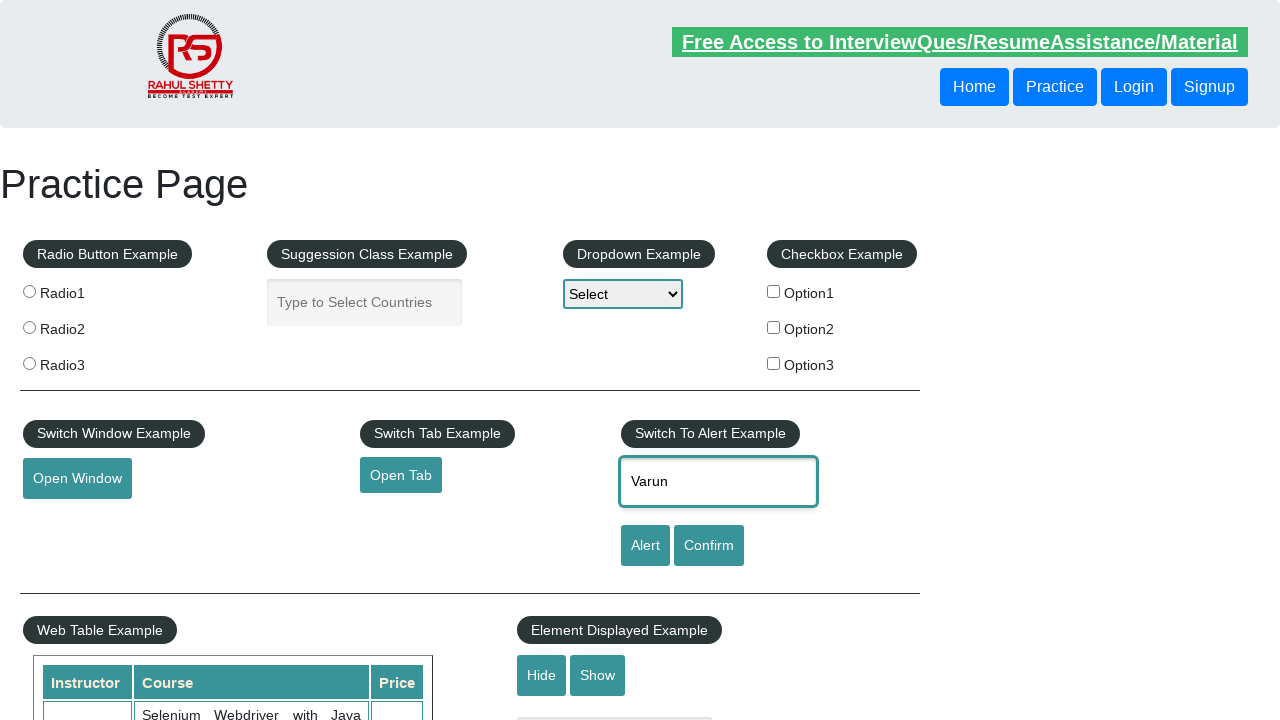

Clicked confirm button to trigger confirm dialog at (709, 546) on #confirmbtn
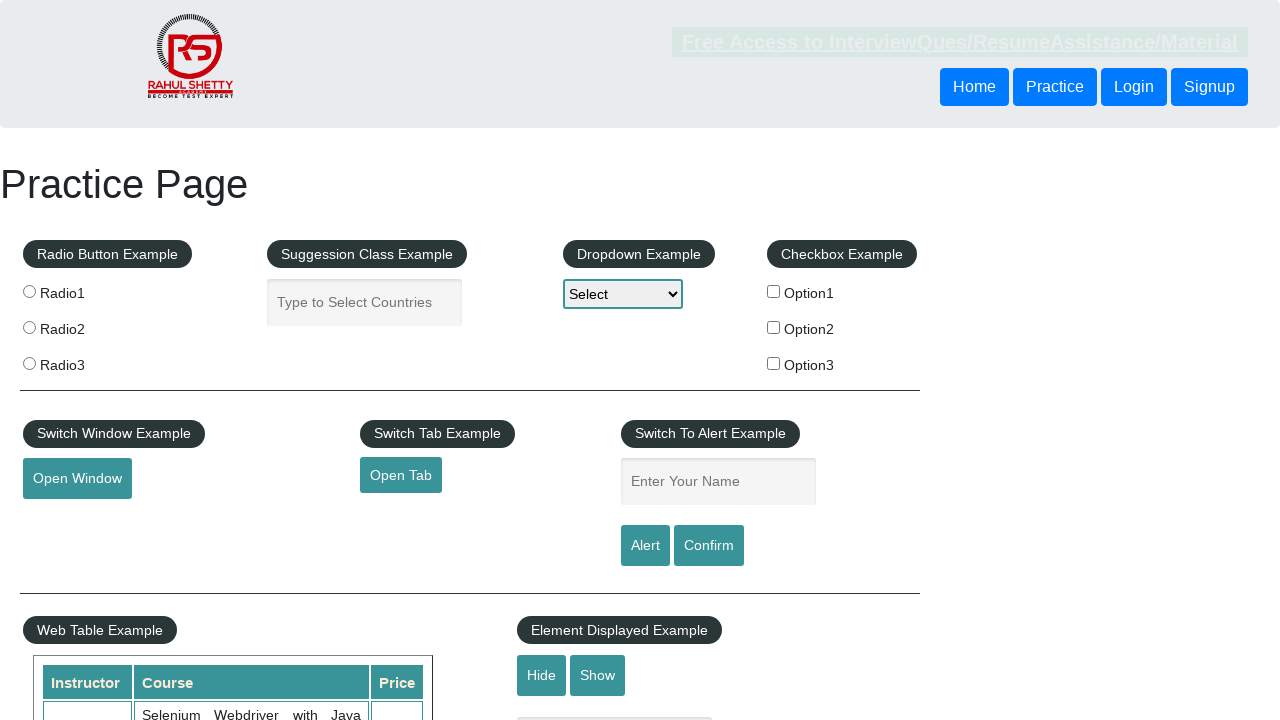

Set up dialog handler to dismiss confirm dialogs
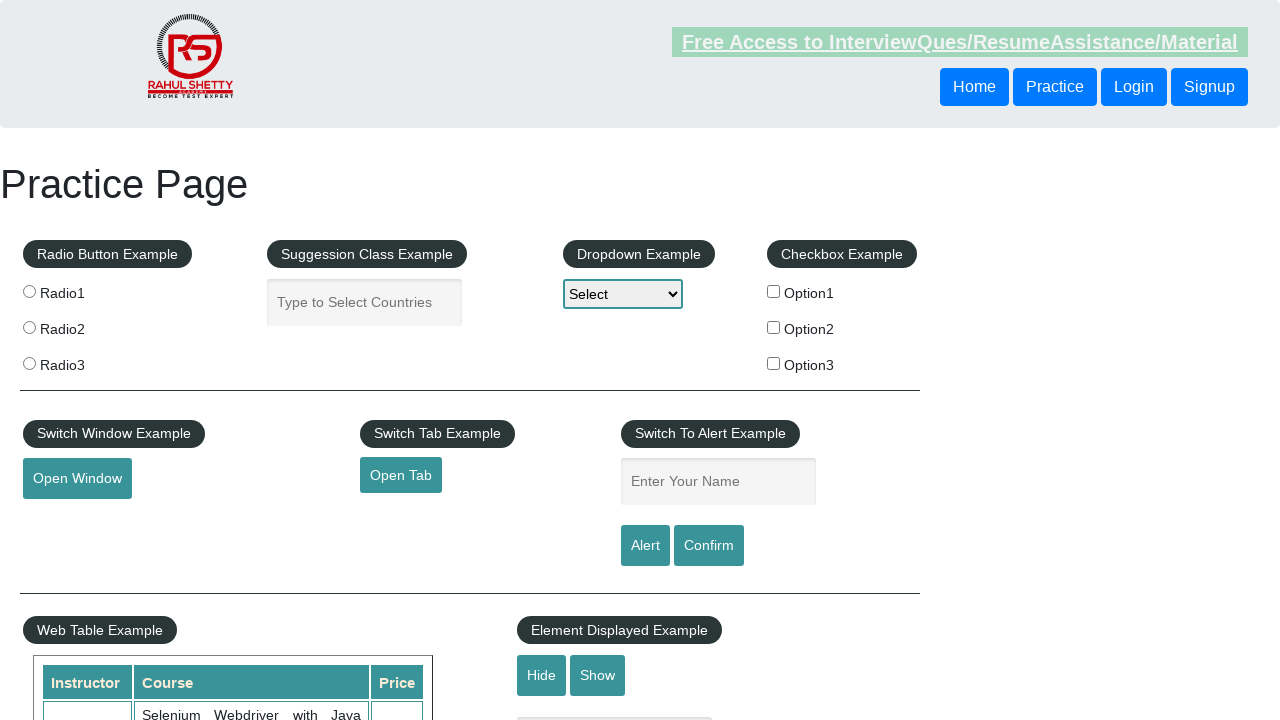

Scrolled down 500 pixels to view table
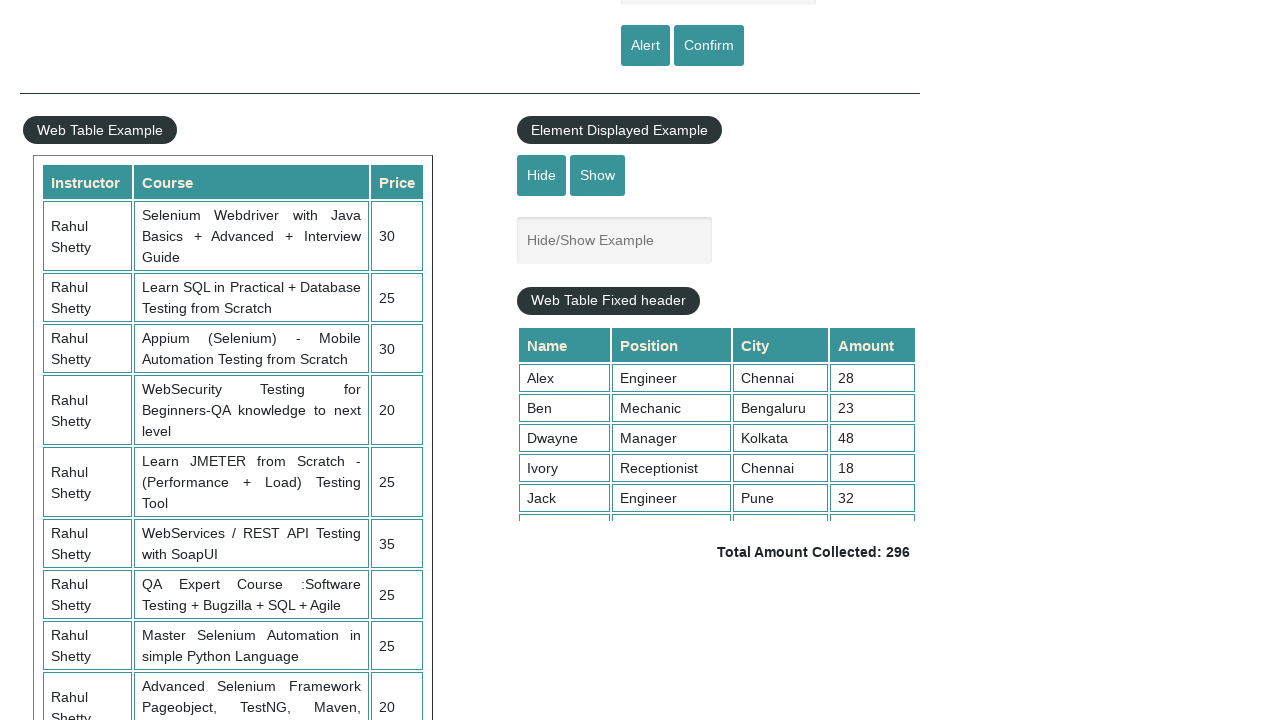

Waited for table with class 'tableFixHead' to be visible
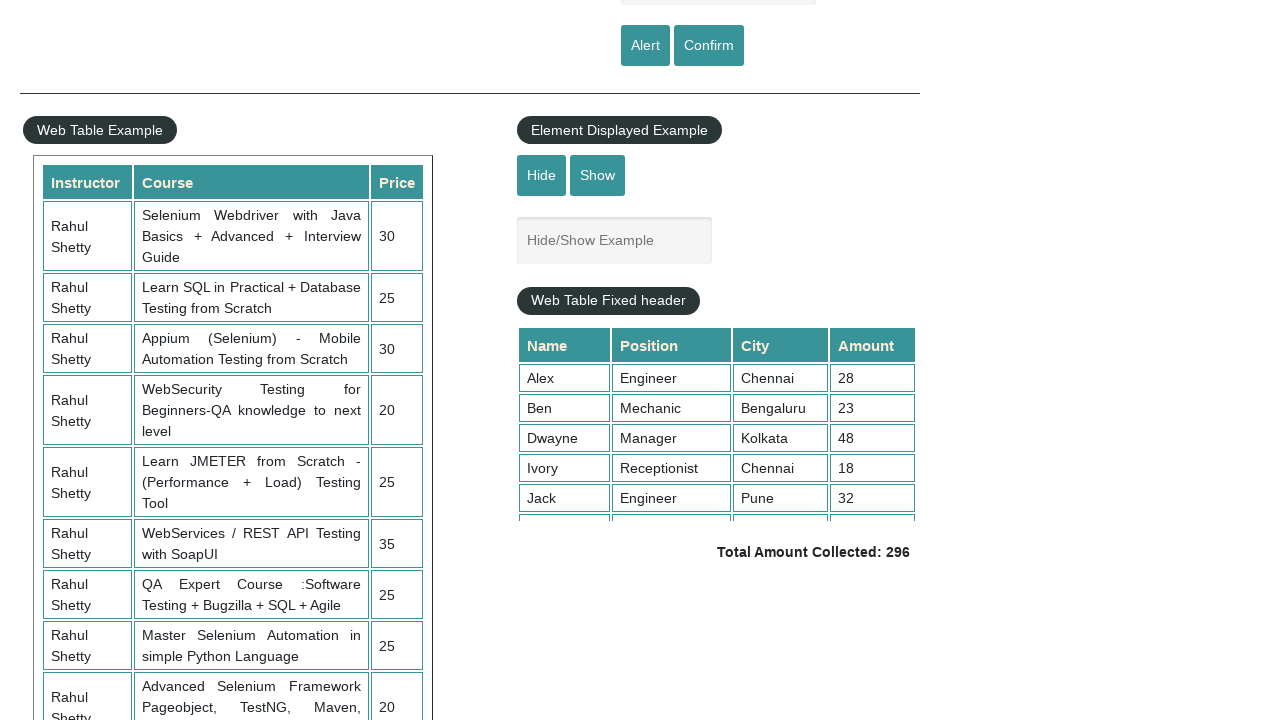

Retrieved amounts from table: 9 entries found
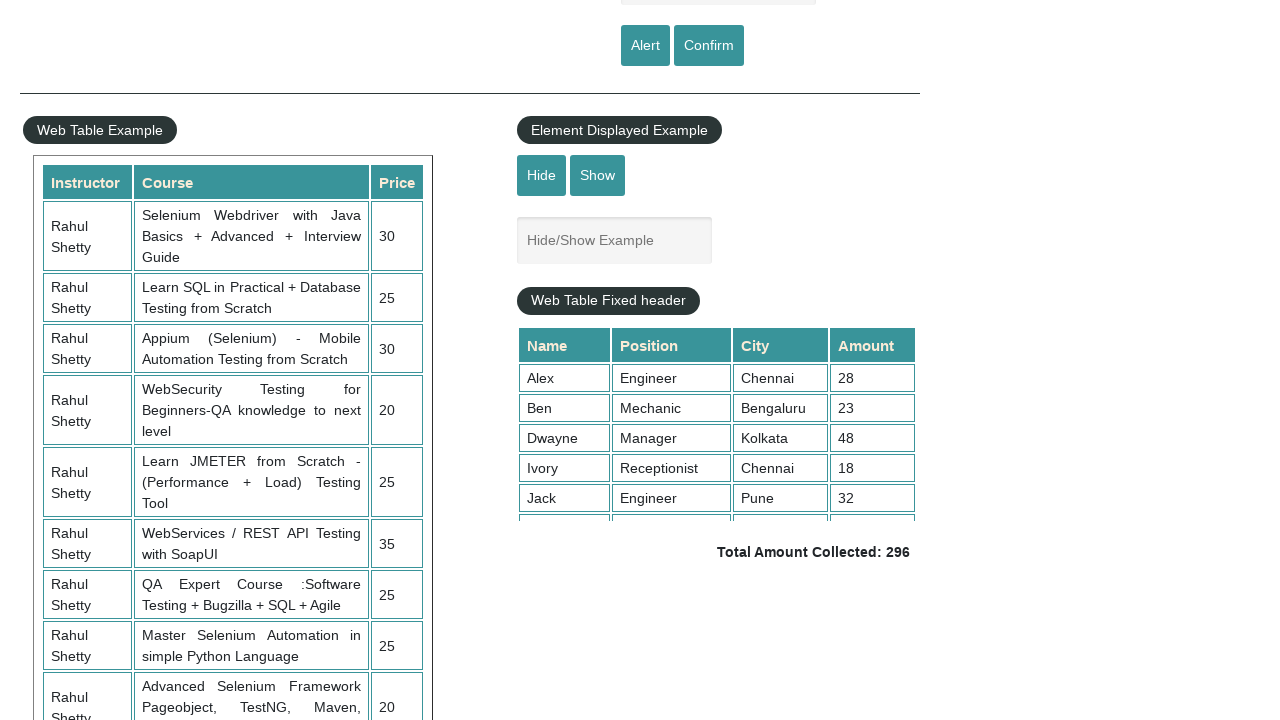

Calculated sum of table amounts: 296
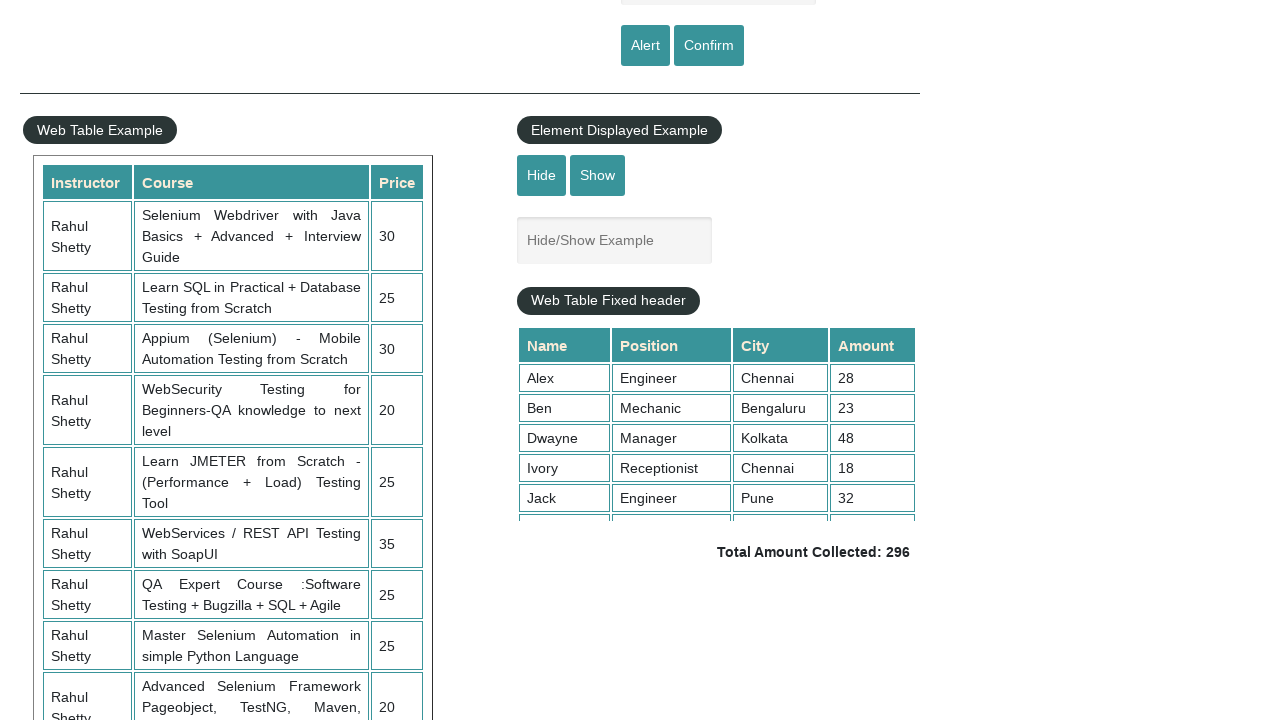

Retrieved total amount text from page
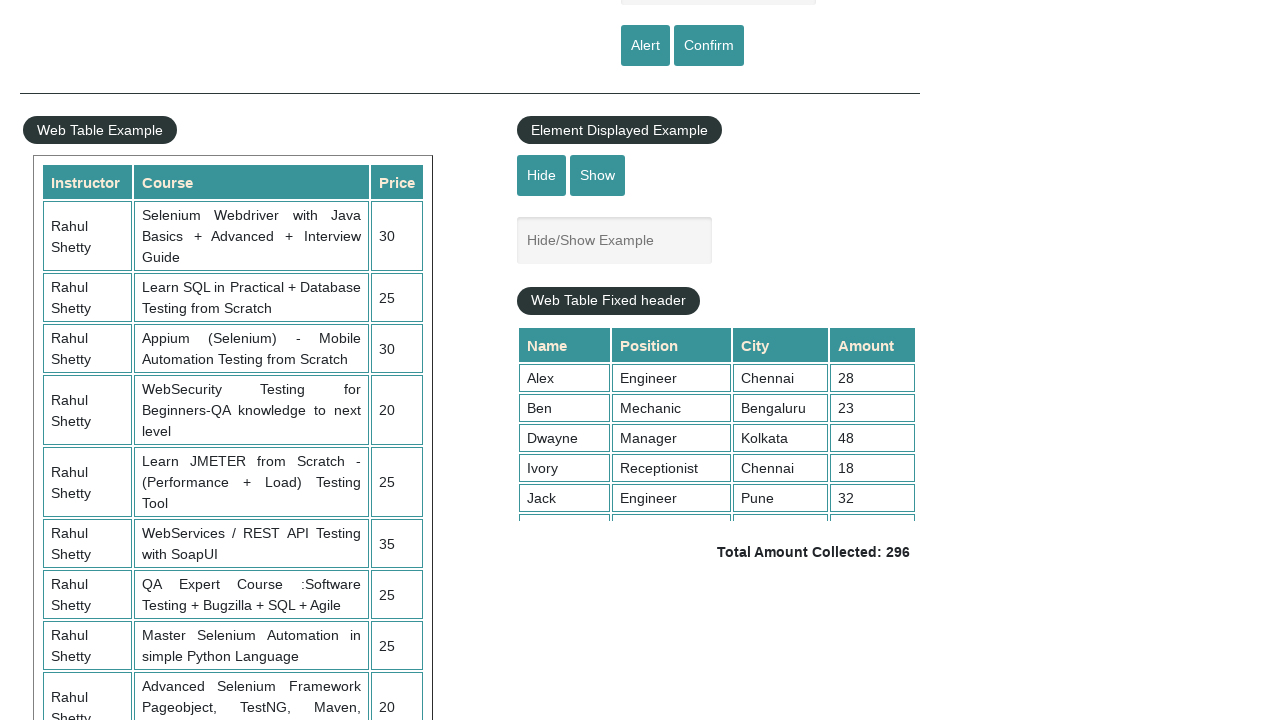

Parsed displayed total amount: 296
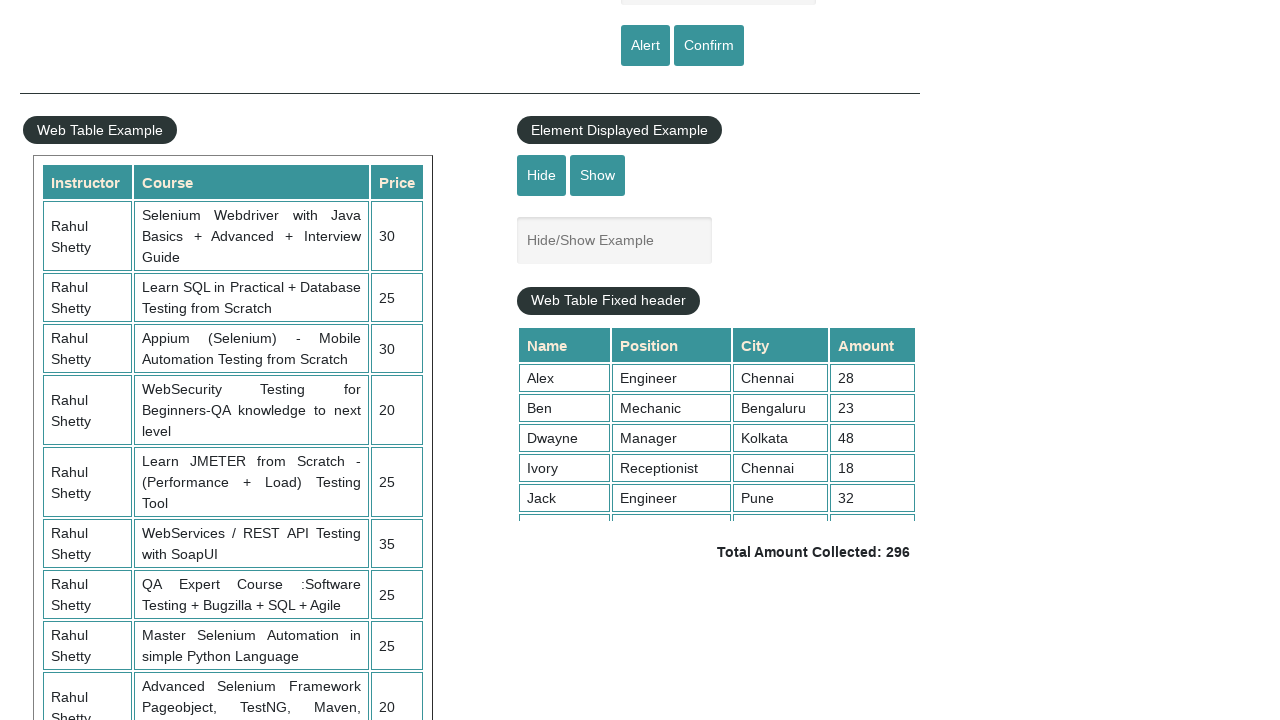

Retrieved prices from 'table-display': 10 entries found
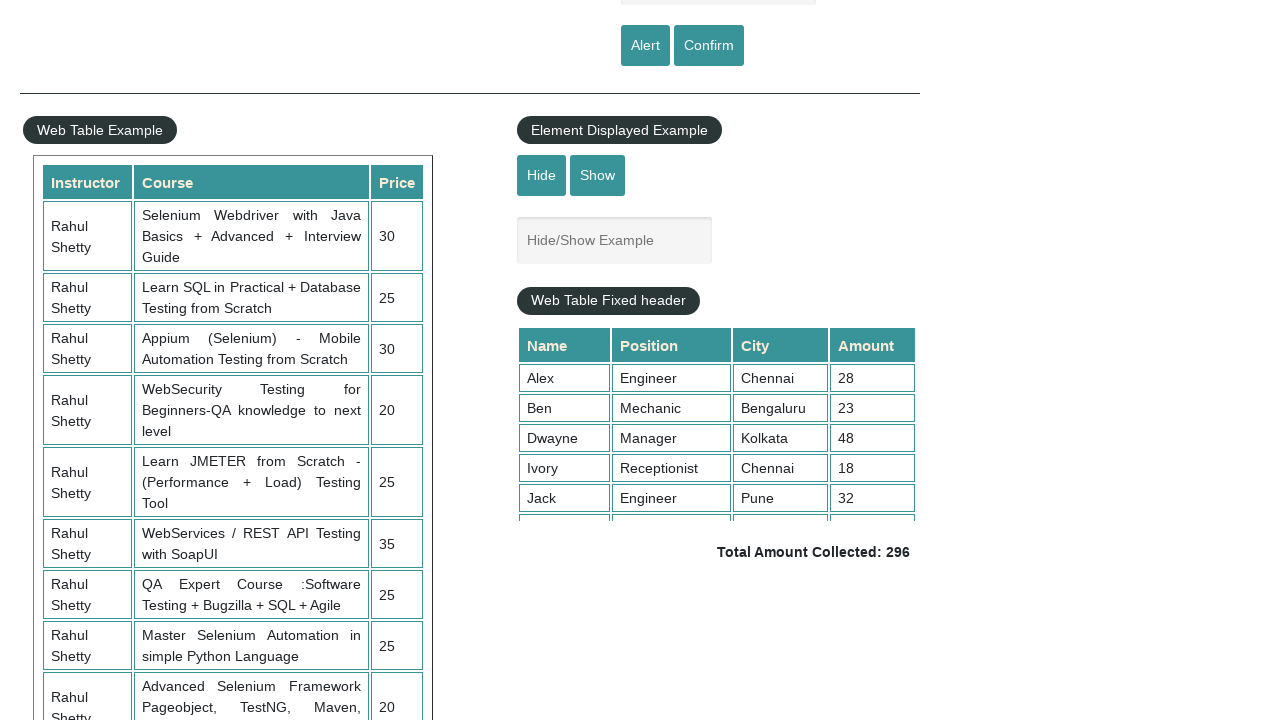

Calculated sum of prices: 235
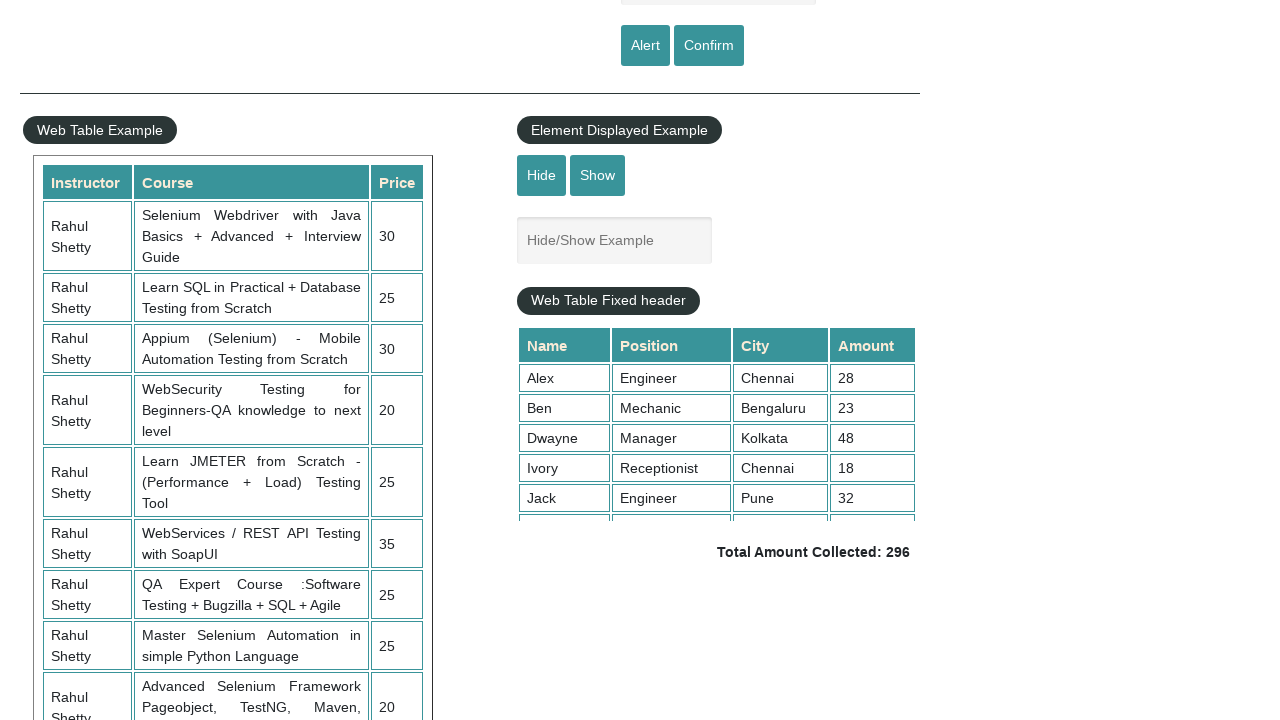

Retrieved all links on page: 27 links found
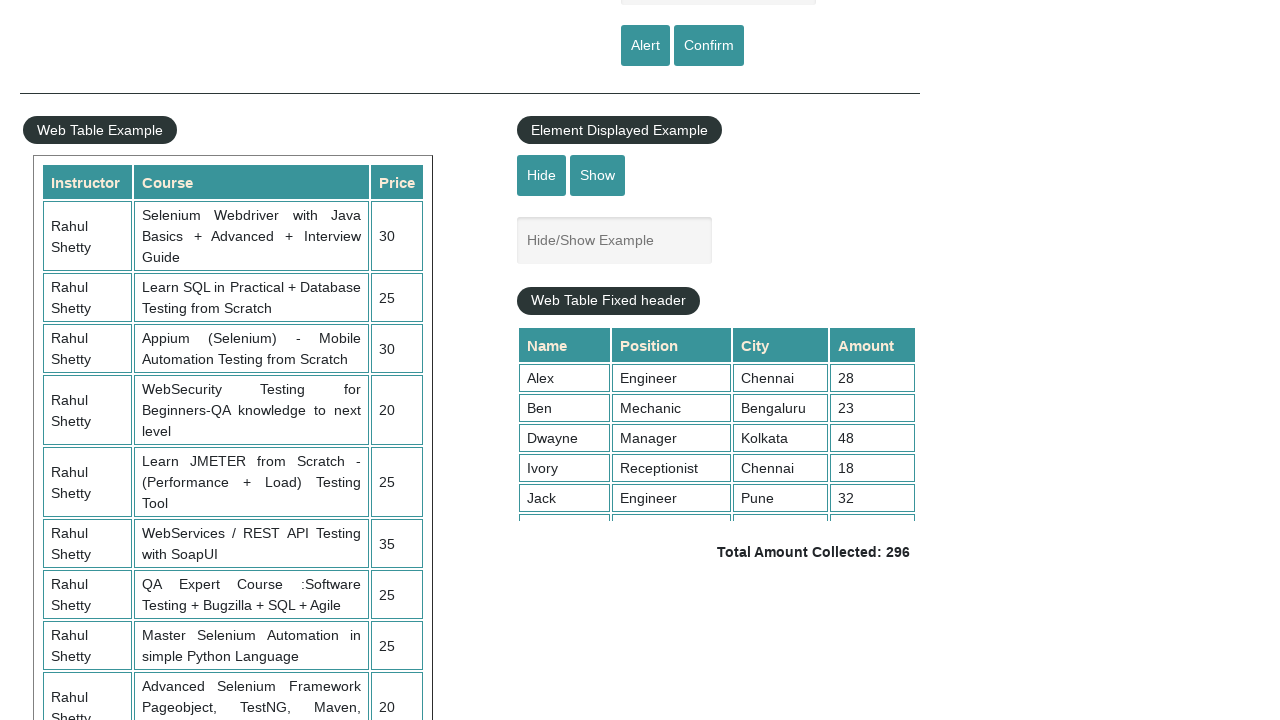

Located footer link column
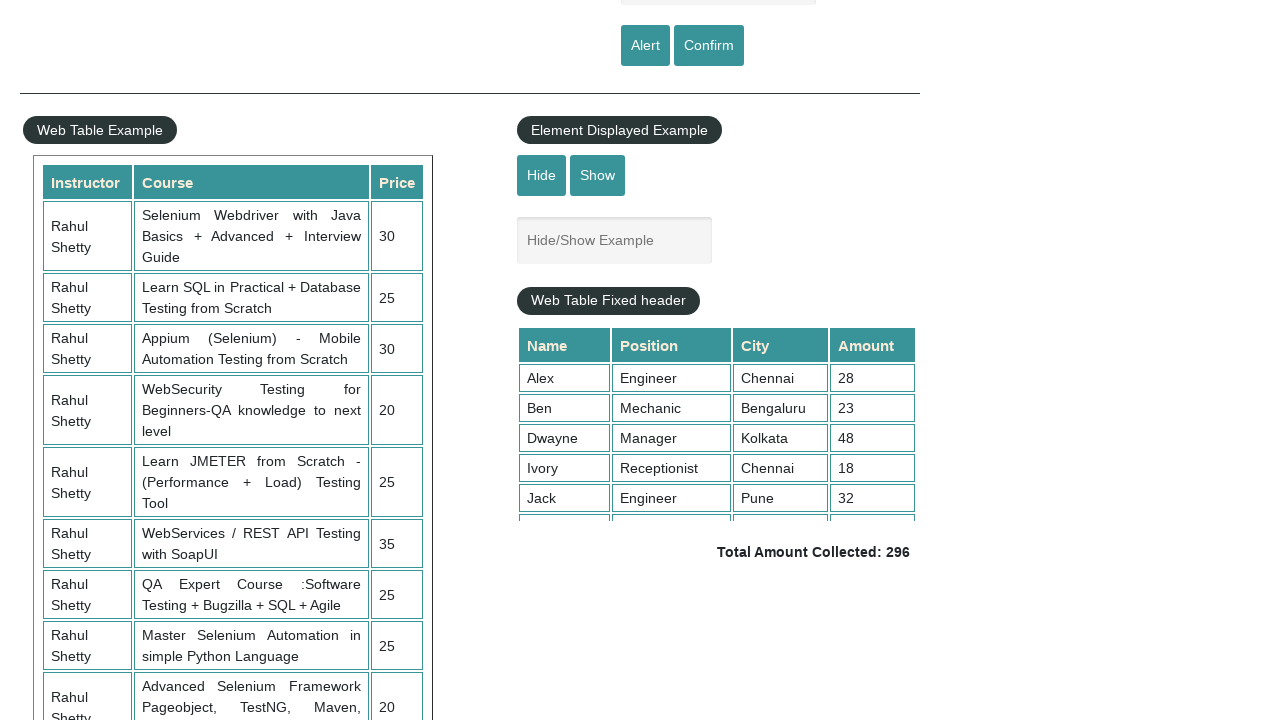

Retrieved footer links: 16 links found
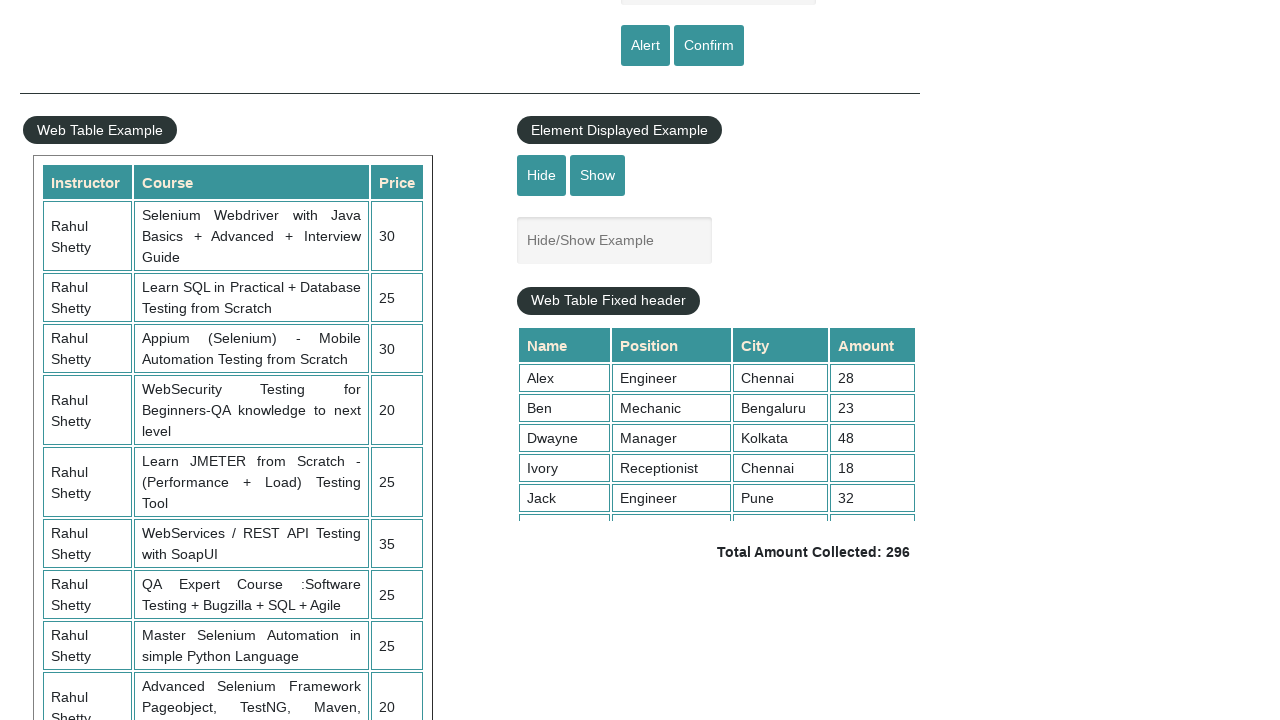

Opened footer link 1 in new tab using Ctrl+Click at (68, 520) on xpath=//table[@class='gf-t']/tbody/tr/td/ul >> xpath=//li[@class='gf-li']/a >> n
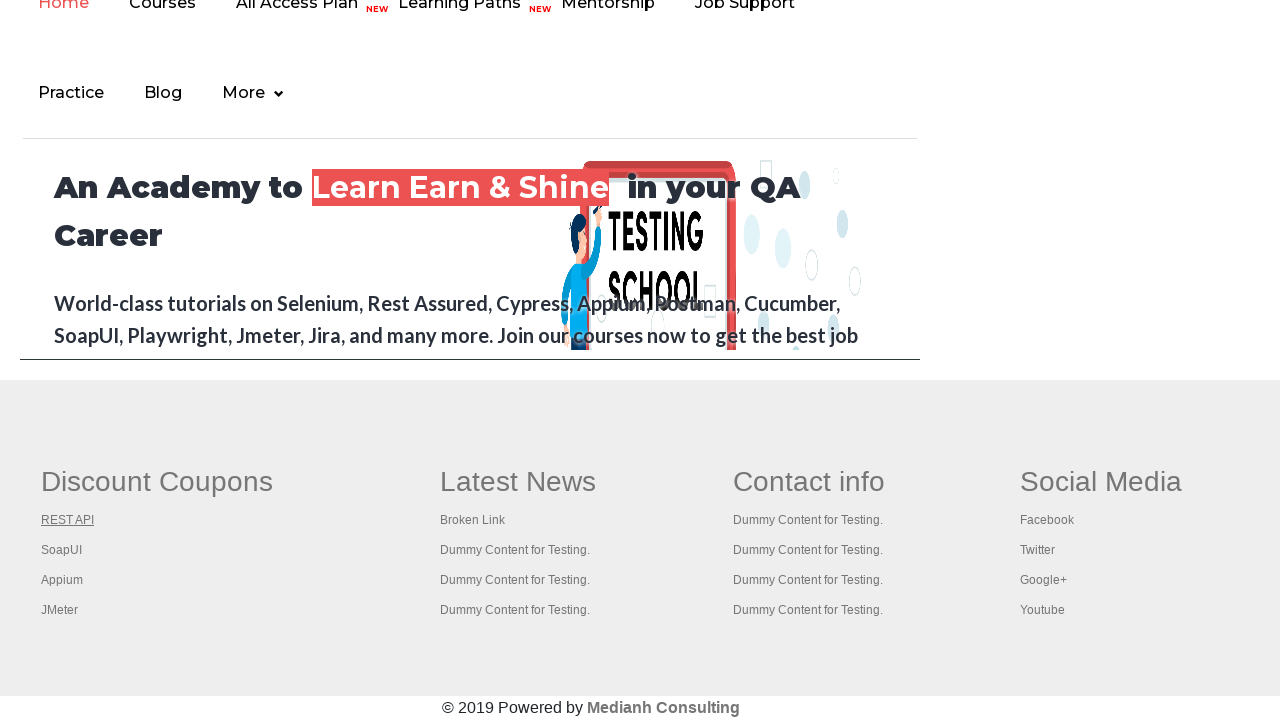

Retrieved new tab title: 'REST API Tutorial'
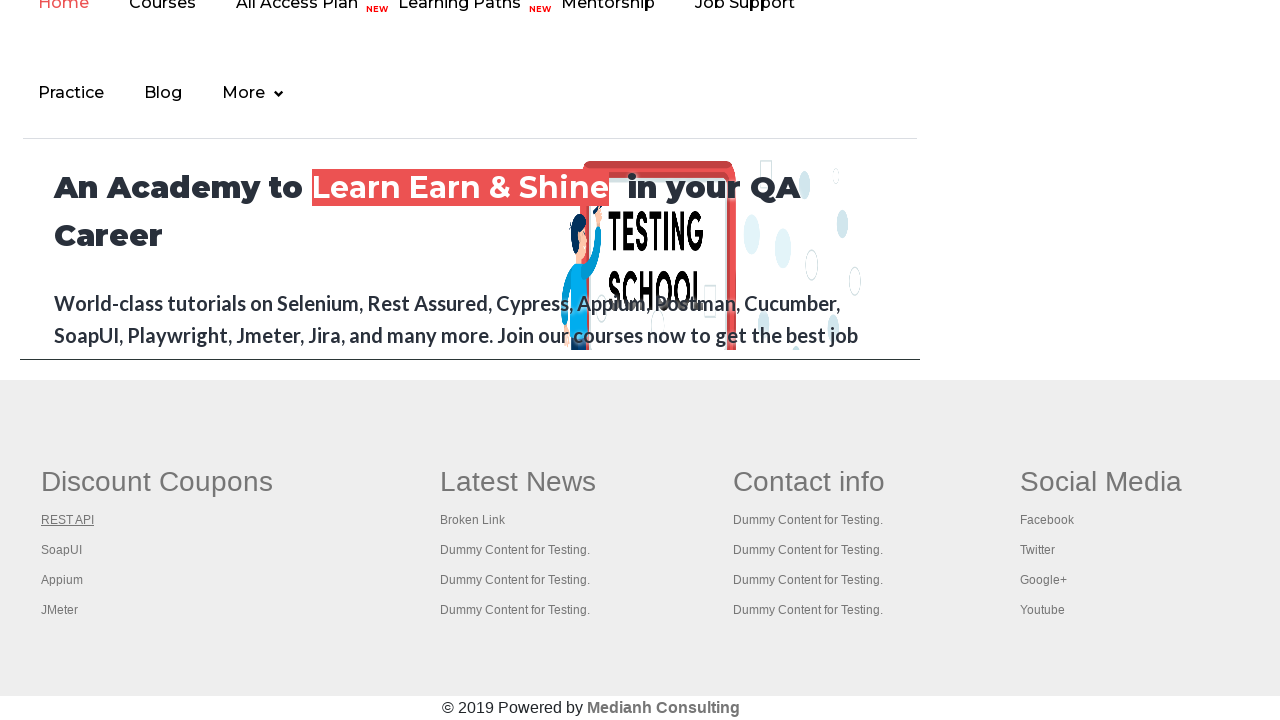

Closed new tab for link 1
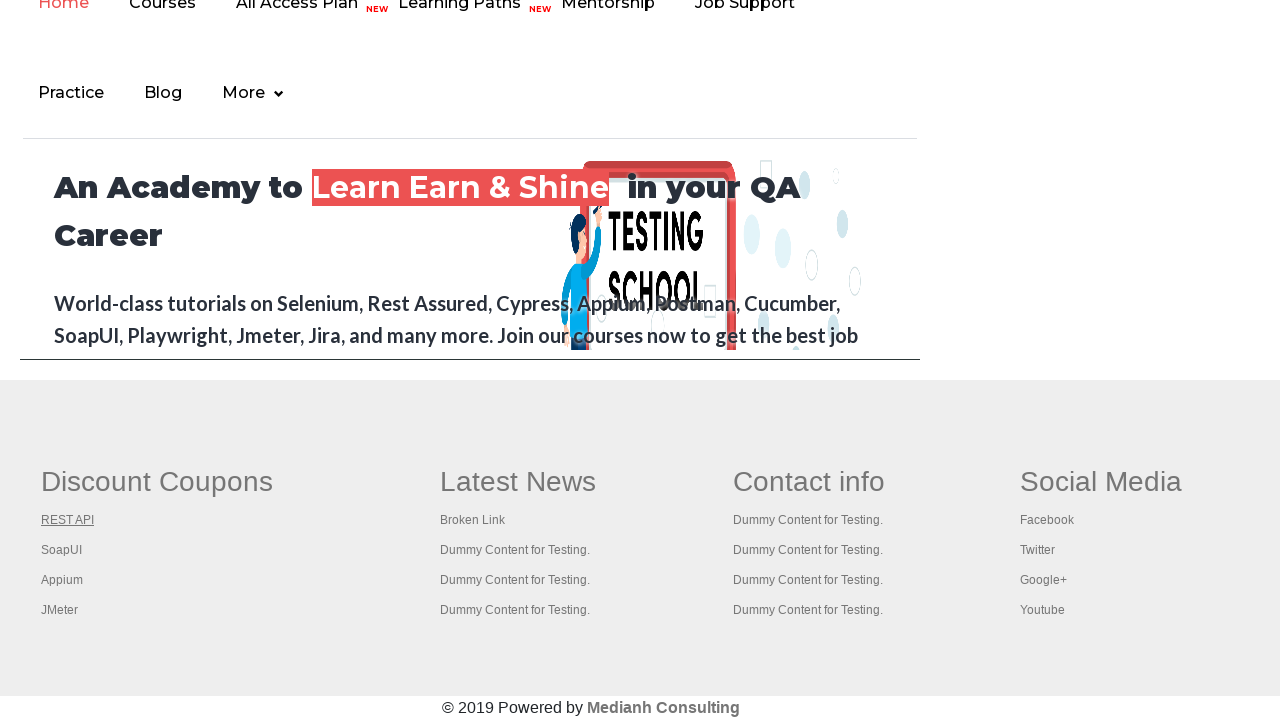

Opened footer link 2 in new tab using Ctrl+Click at (62, 550) on xpath=//table[@class='gf-t']/tbody/tr/td/ul >> xpath=//li[@class='gf-li']/a >> n
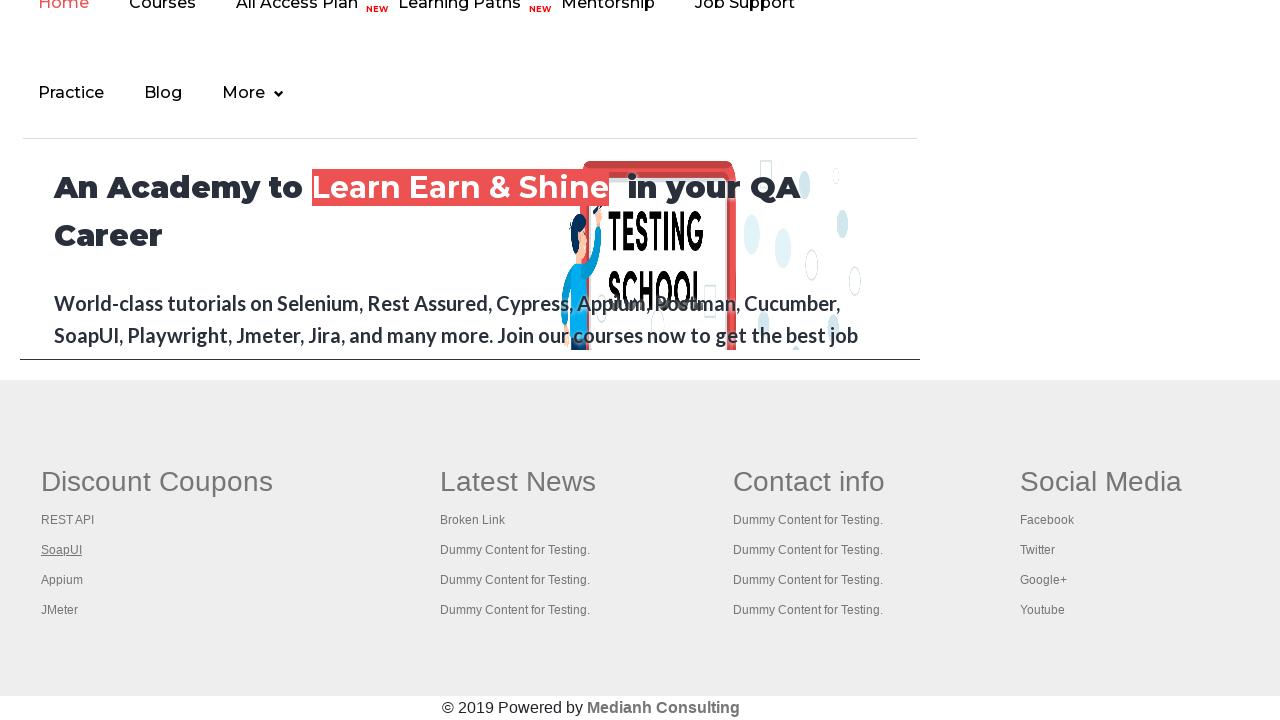

Retrieved new tab title: 'The World’s Most Popular API Testing Tool | SoapUI'
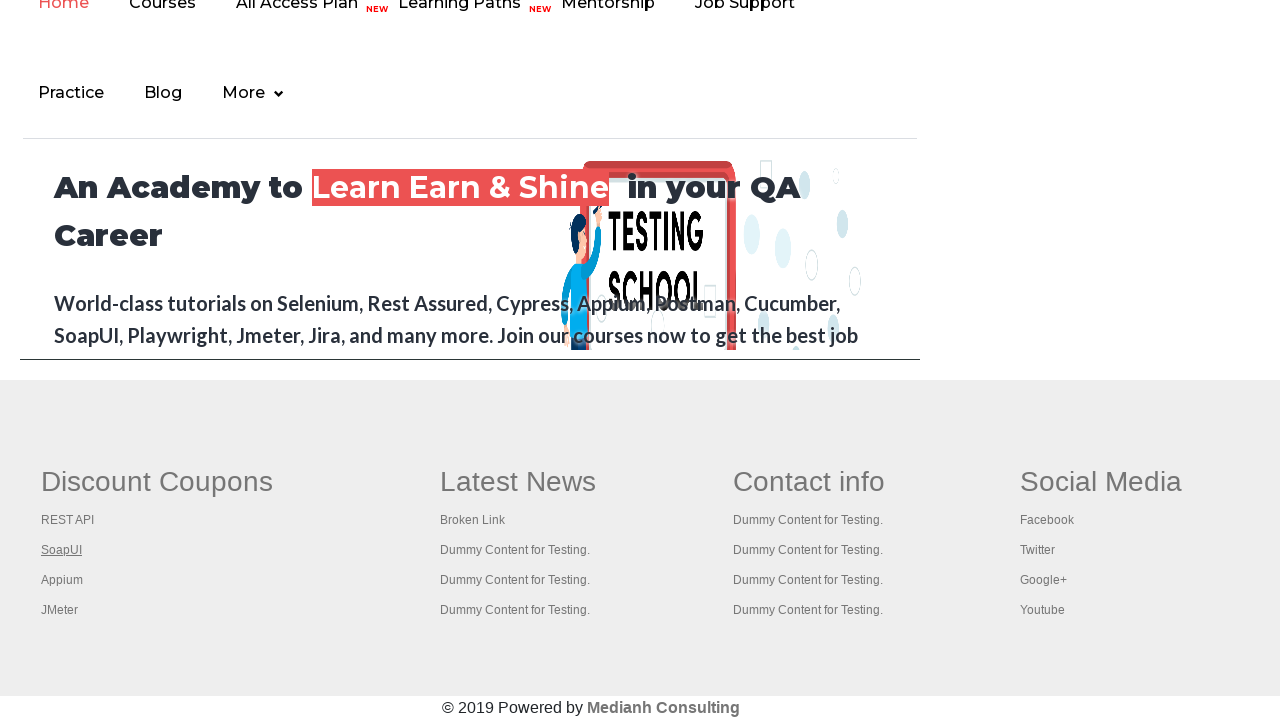

Closed new tab for link 2
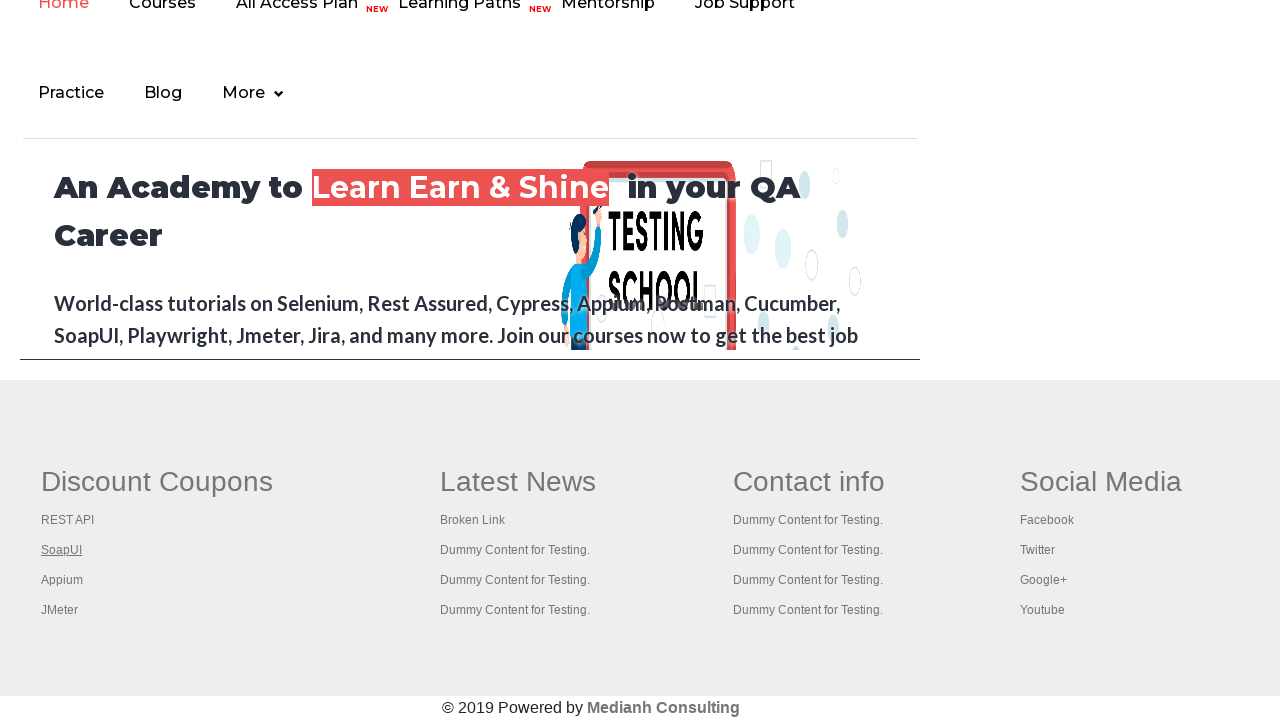

Opened footer link 3 in new tab using Ctrl+Click at (62, 580) on xpath=//table[@class='gf-t']/tbody/tr/td/ul >> xpath=//li[@class='gf-li']/a >> n
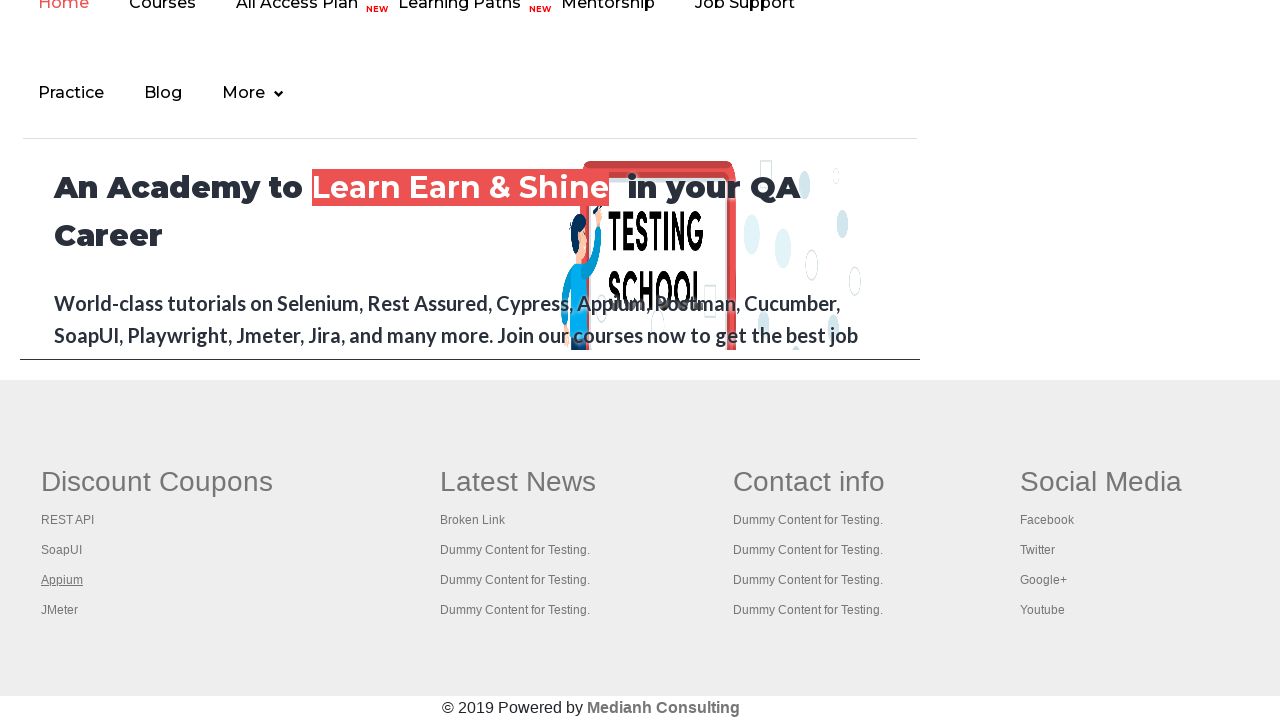

Retrieved new tab title: ''
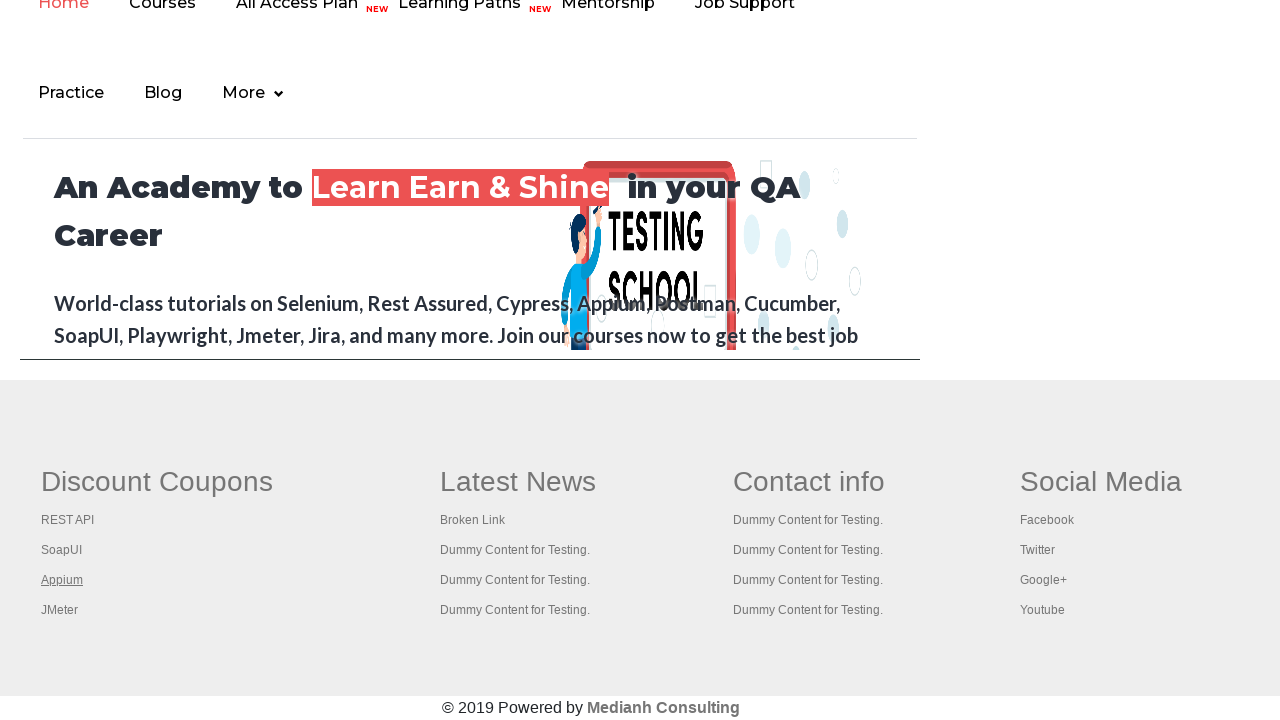

Closed new tab for link 3
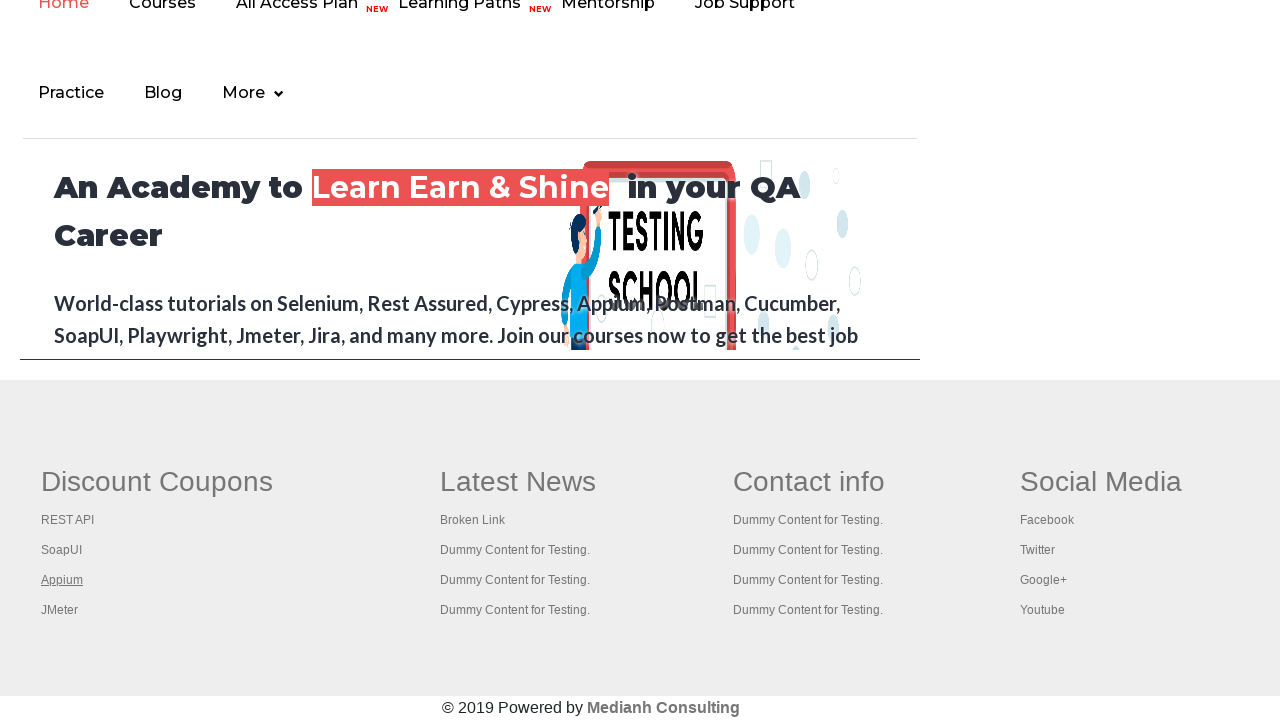

Opened footer link 4 in new tab using Ctrl+Click at (60, 610) on xpath=//table[@class='gf-t']/tbody/tr/td/ul >> xpath=//li[@class='gf-li']/a >> n
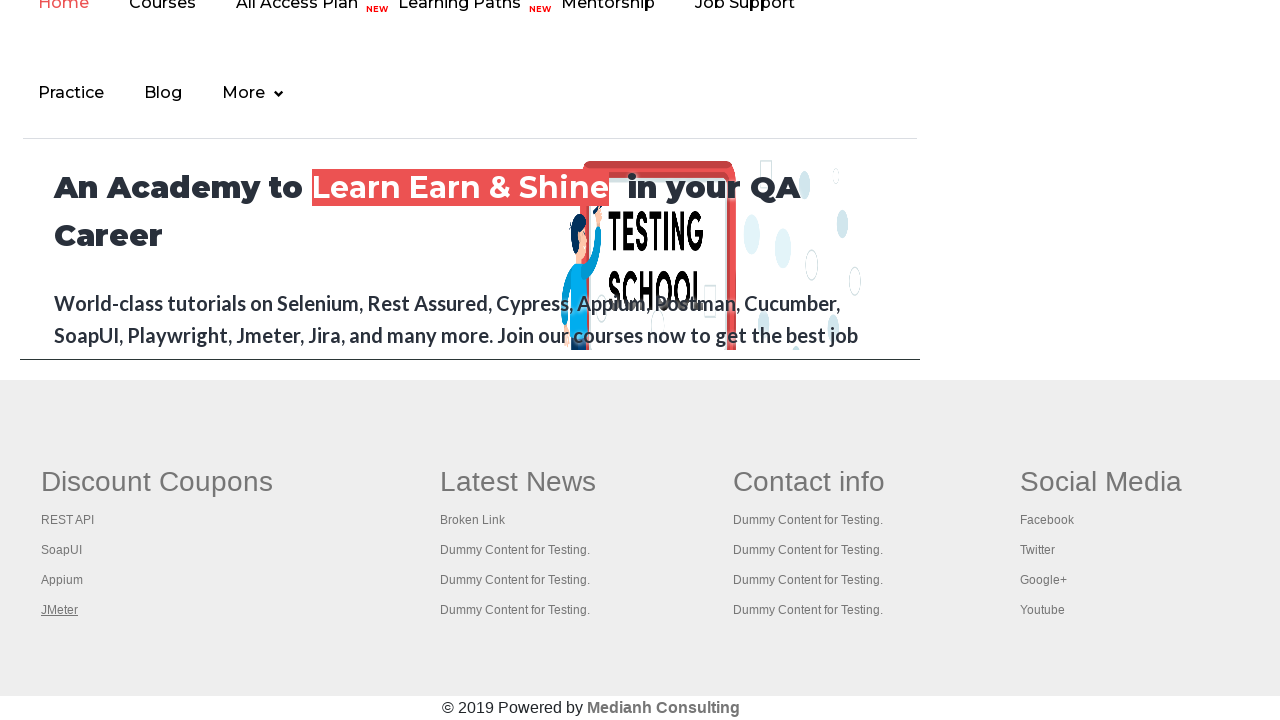

Retrieved new tab title: 'Apache JMeter - Apache JMeter™'
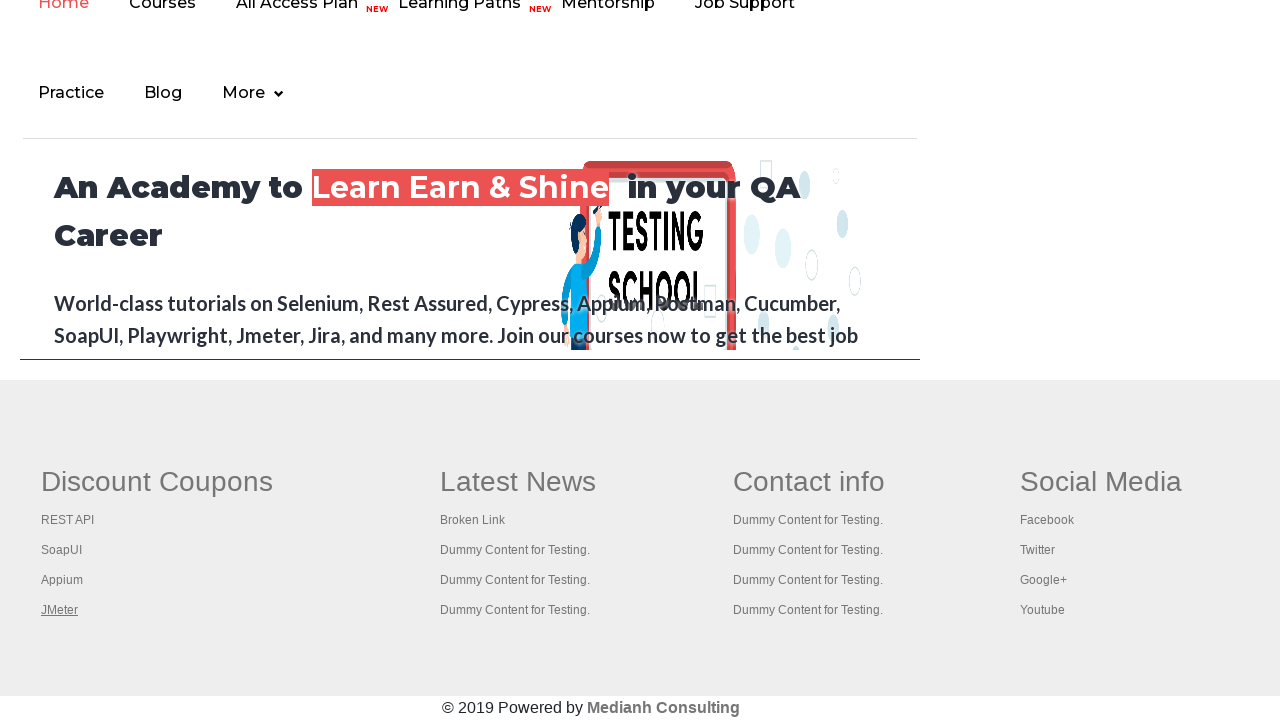

Closed new tab for link 4
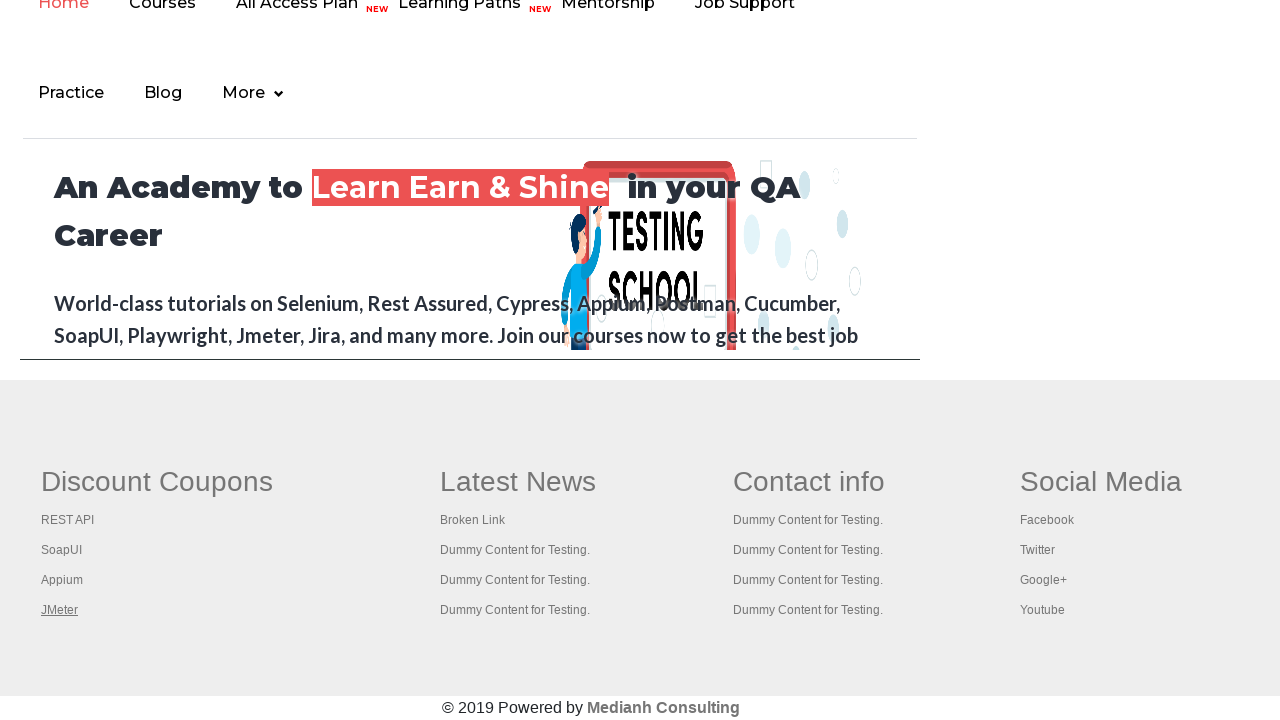

Opened footer link 5 in new tab using Ctrl+Click at (473, 520) on xpath=//table[@class='gf-t']/tbody/tr/td/ul >> xpath=//li[@class='gf-li']/a >> n
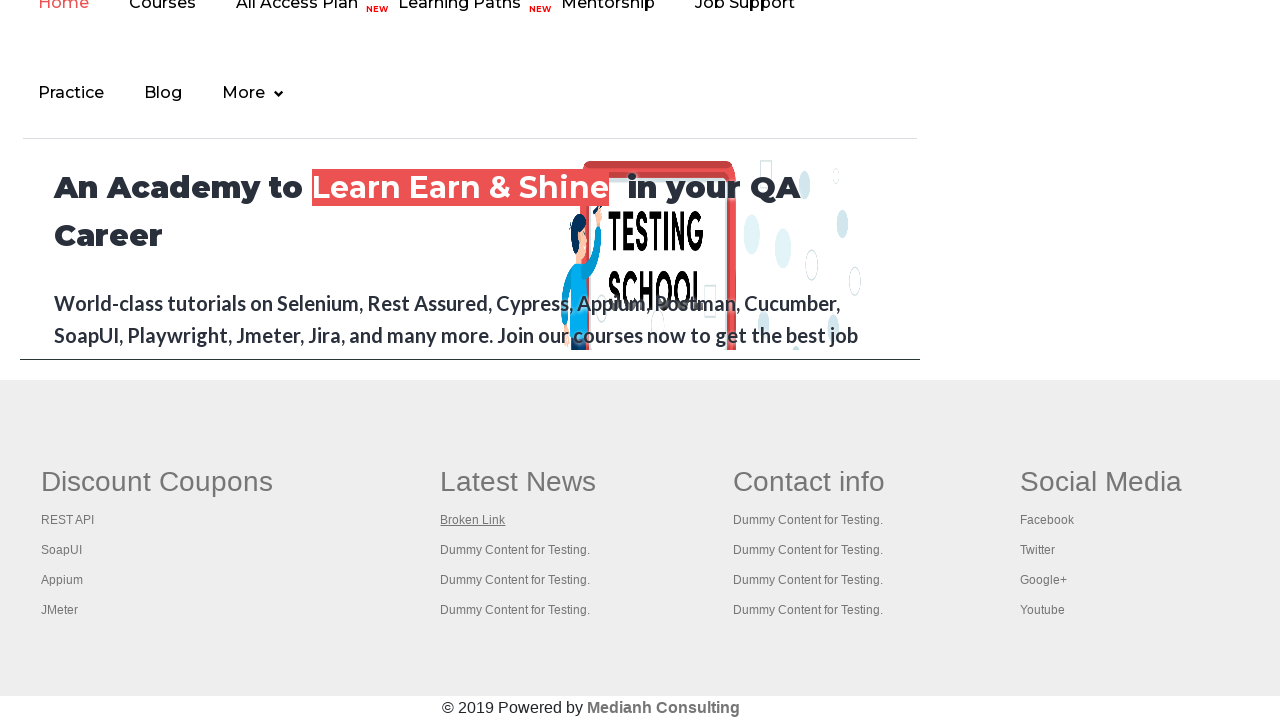

Retrieved new tab title: ''
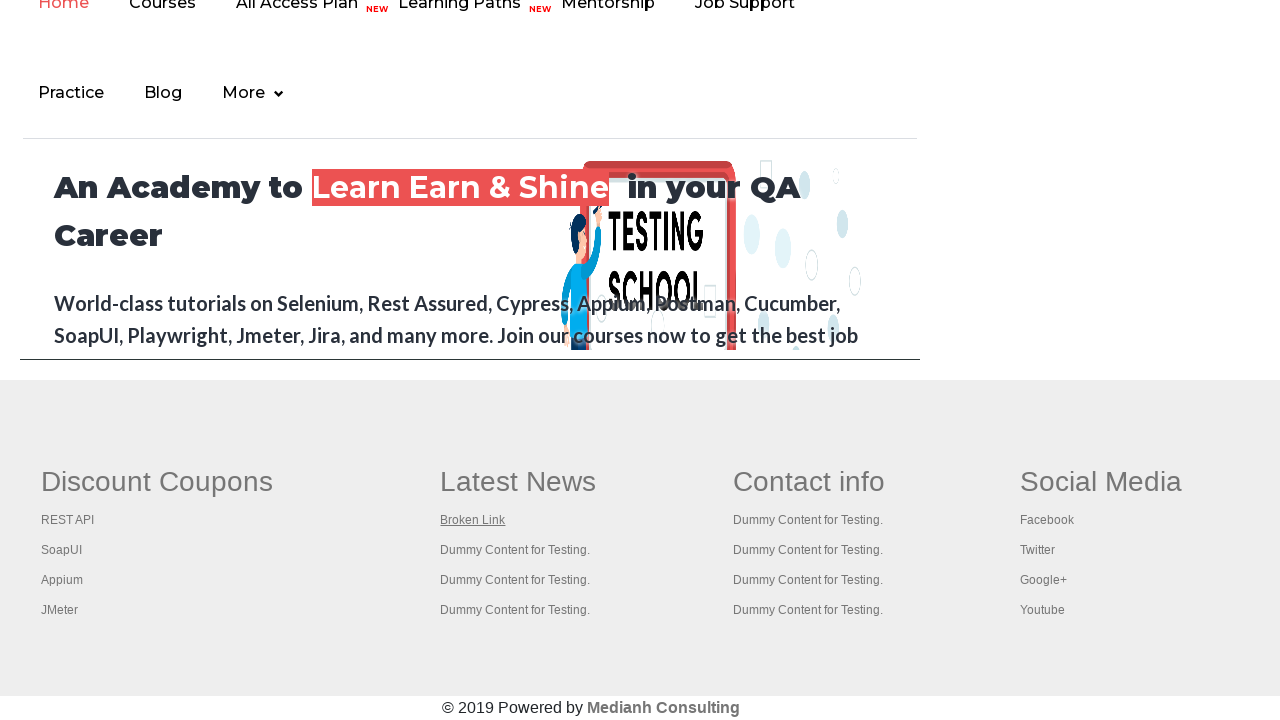

Closed new tab for link 5
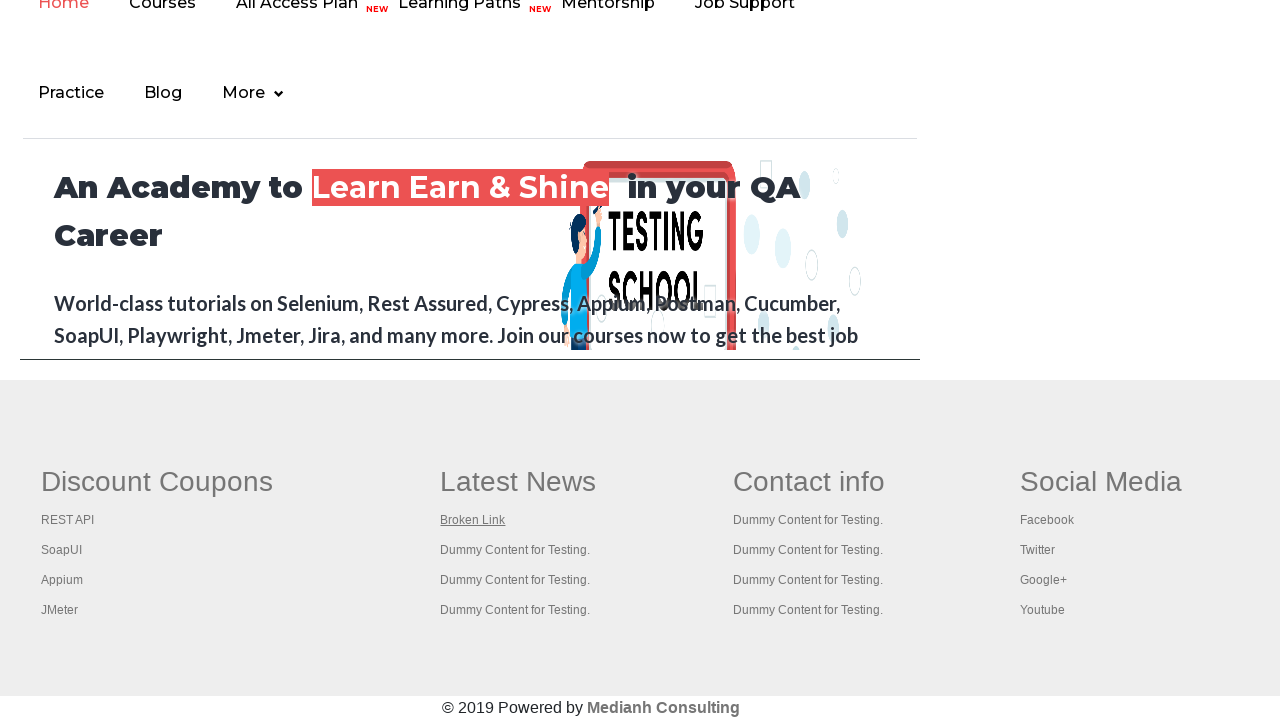

Opened footer link 6 in new tab using Ctrl+Click at (515, 550) on xpath=//table[@class='gf-t']/tbody/tr/td/ul >> xpath=//li[@class='gf-li']/a >> n
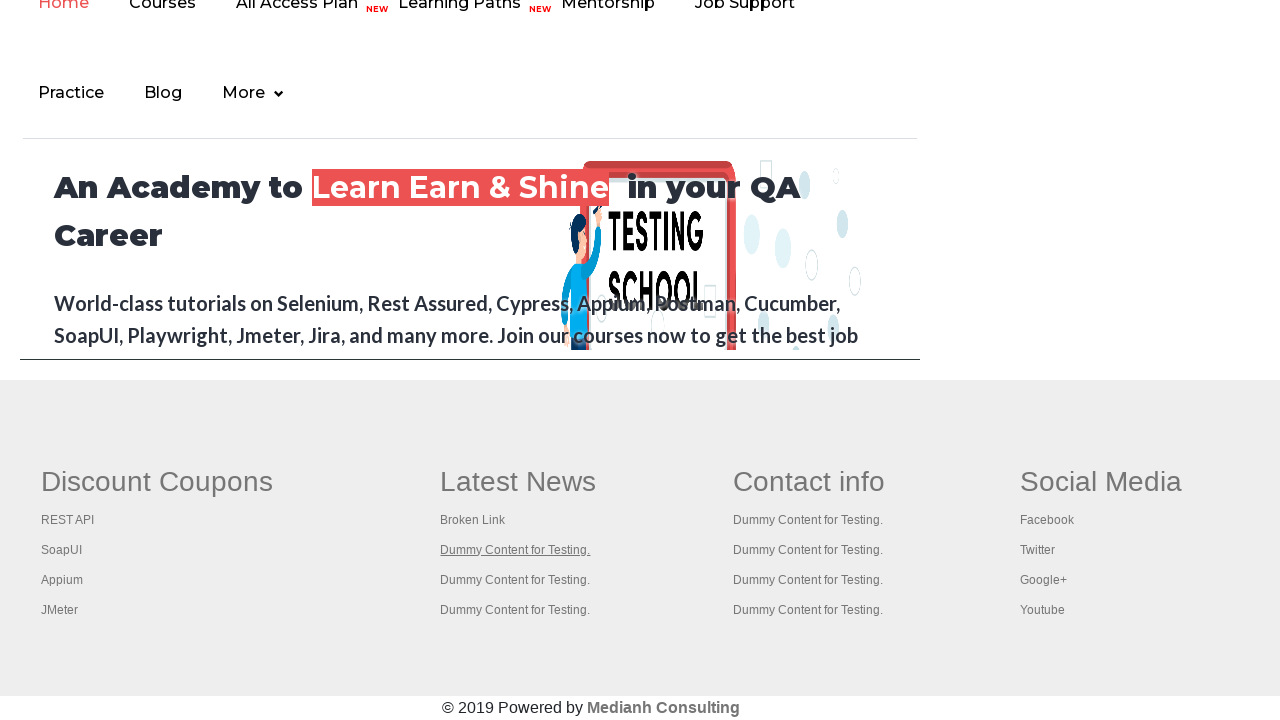

Retrieved new tab title: ''
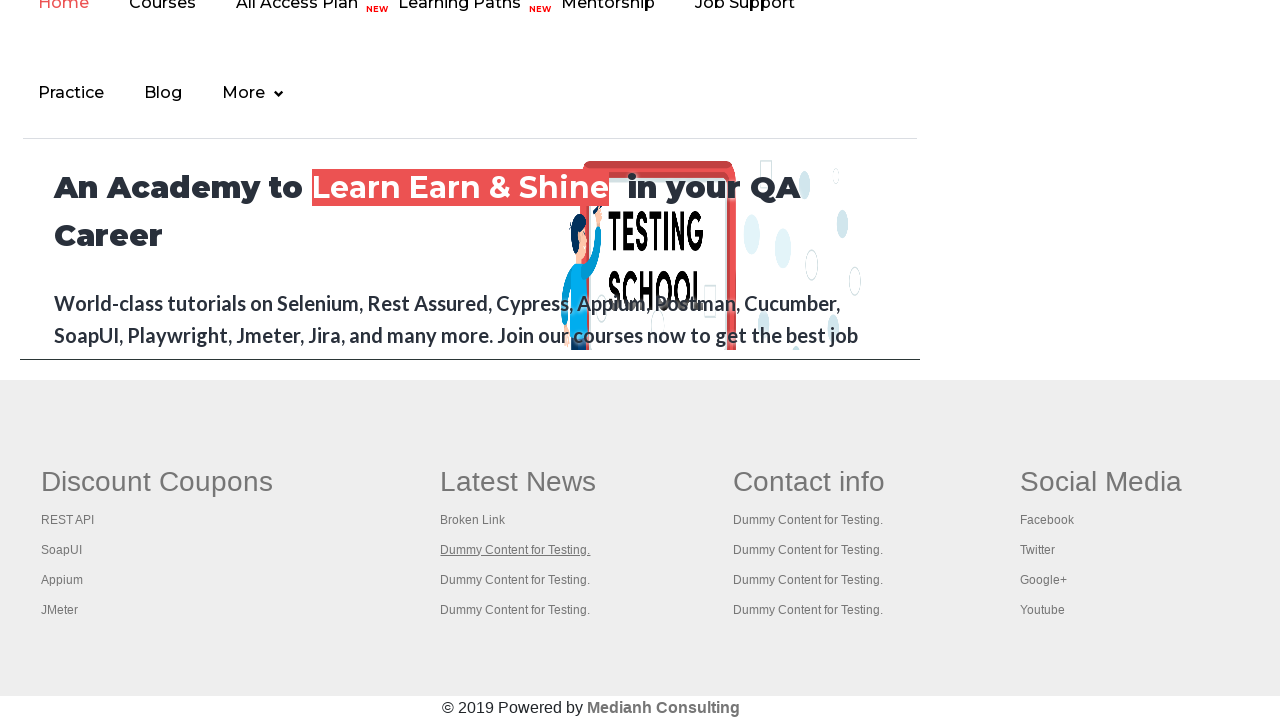

Closed new tab for link 6
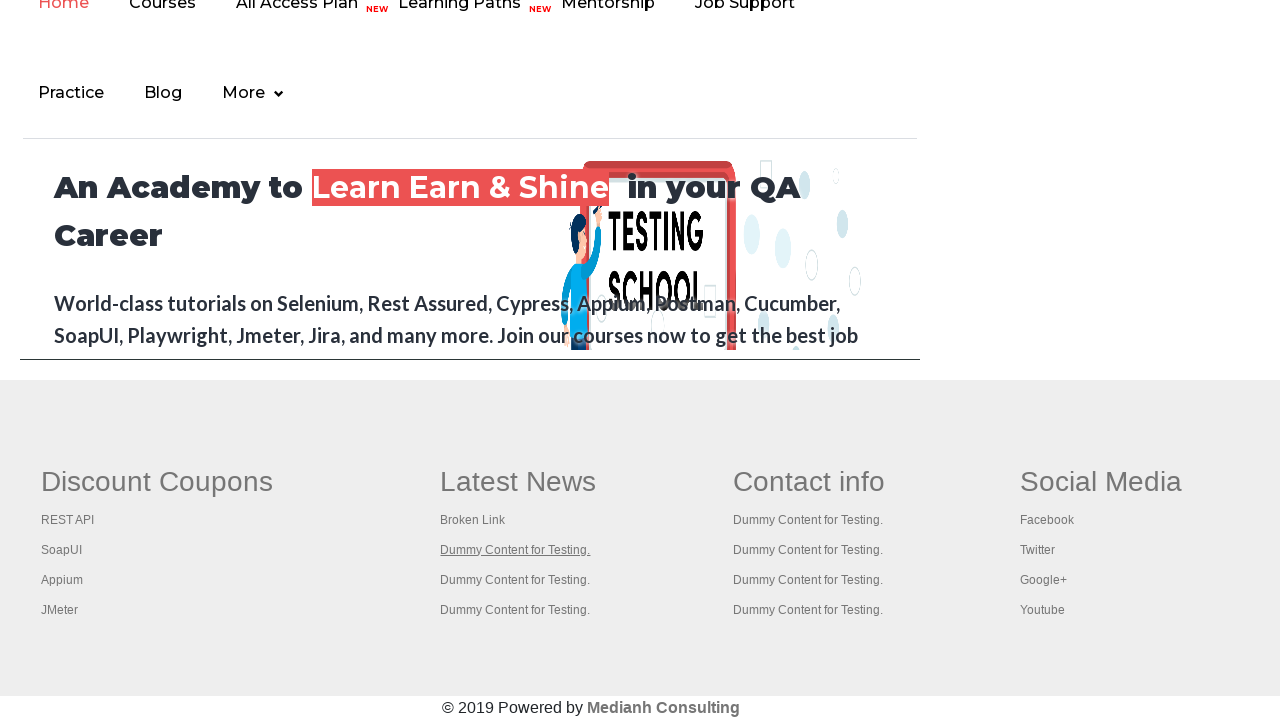

Opened footer link 7 in new tab using Ctrl+Click at (515, 580) on xpath=//table[@class='gf-t']/tbody/tr/td/ul >> xpath=//li[@class='gf-li']/a >> n
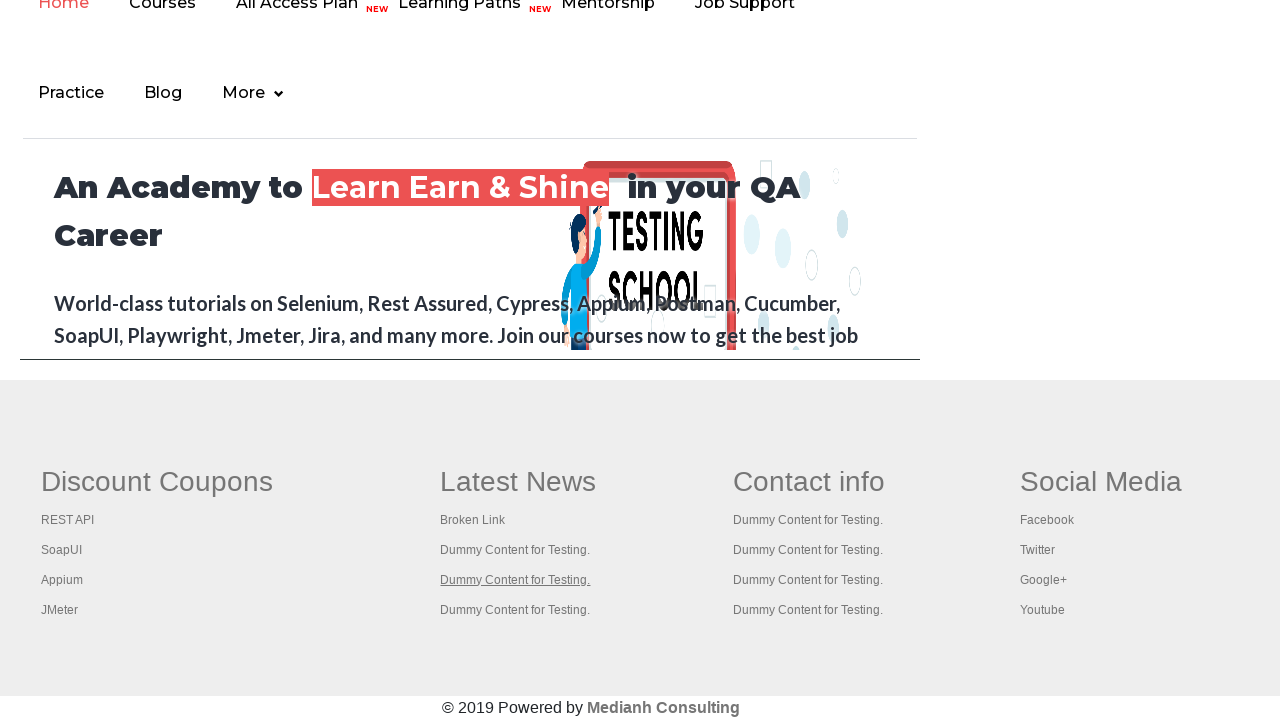

Retrieved new tab title: ''
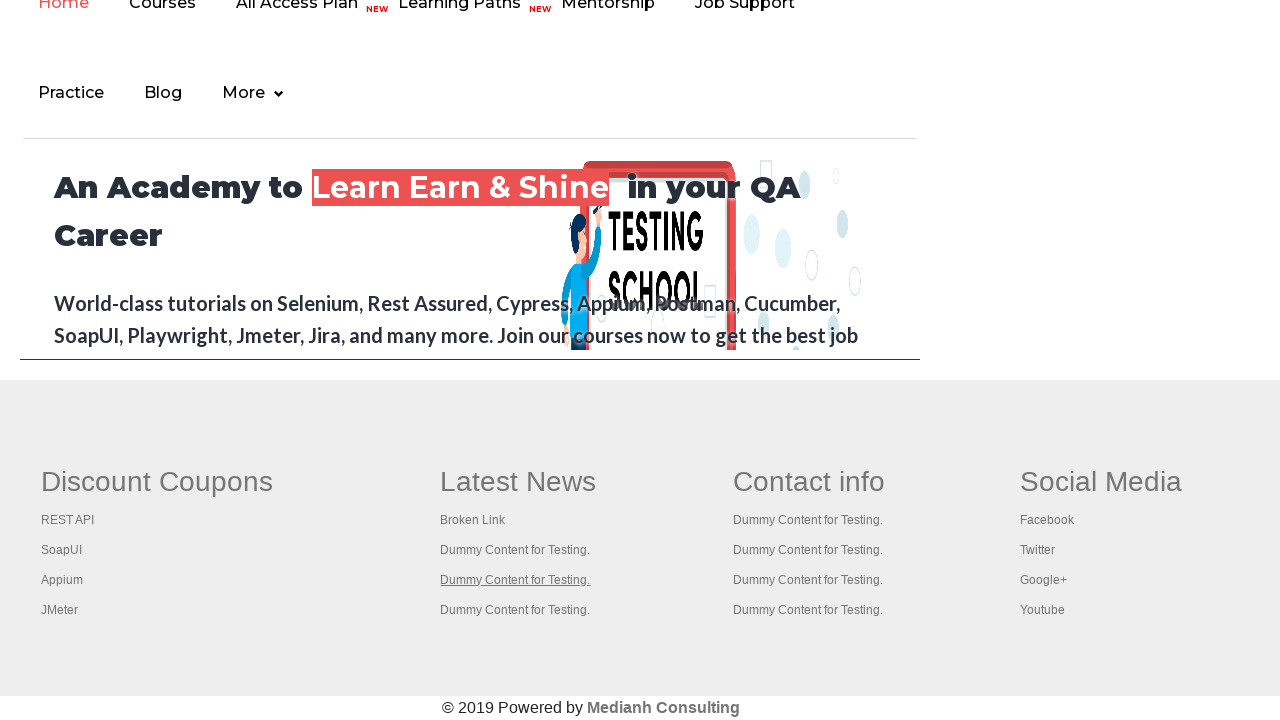

Closed new tab for link 7
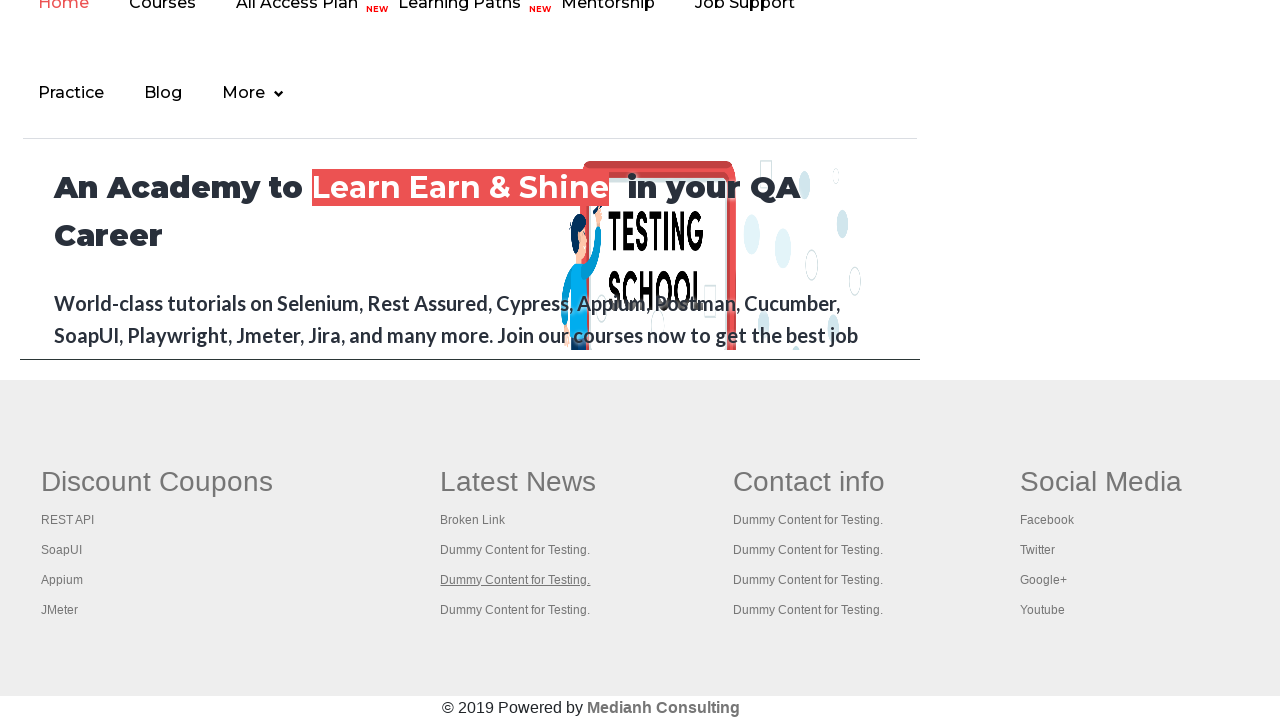

Opened footer link 8 in new tab using Ctrl+Click at (515, 610) on xpath=//table[@class='gf-t']/tbody/tr/td/ul >> xpath=//li[@class='gf-li']/a >> n
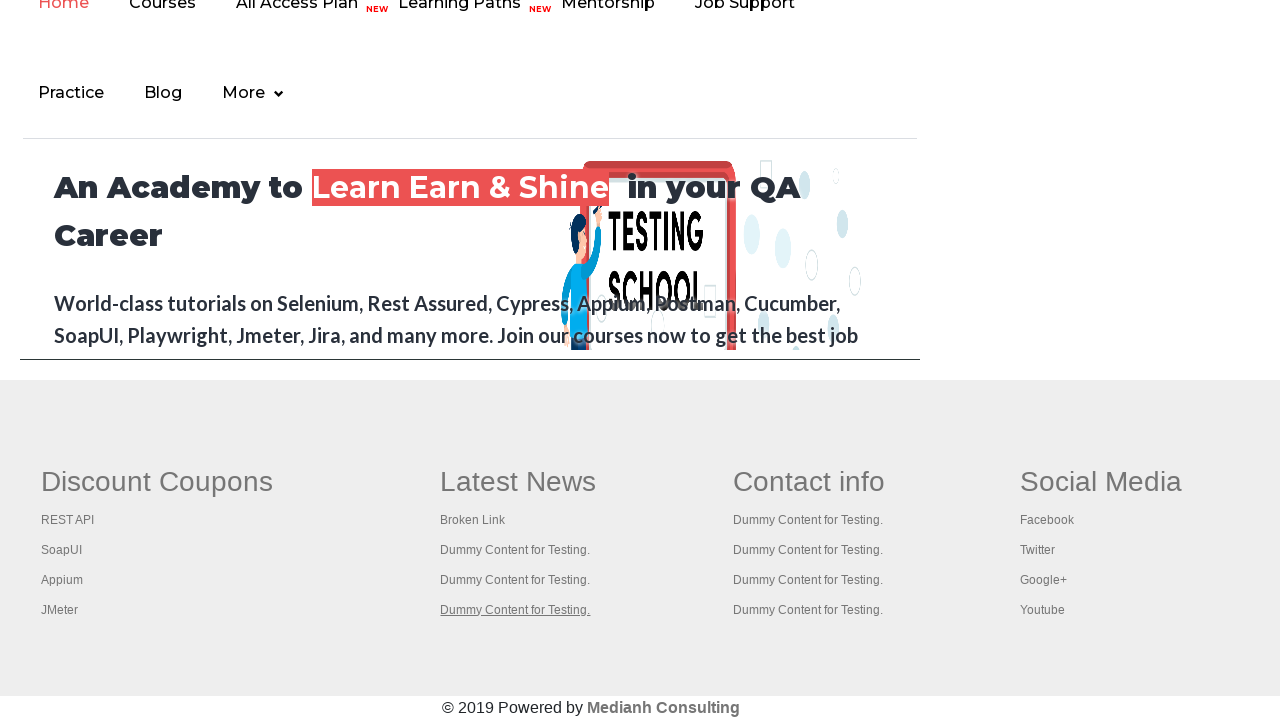

Retrieved new tab title: ''
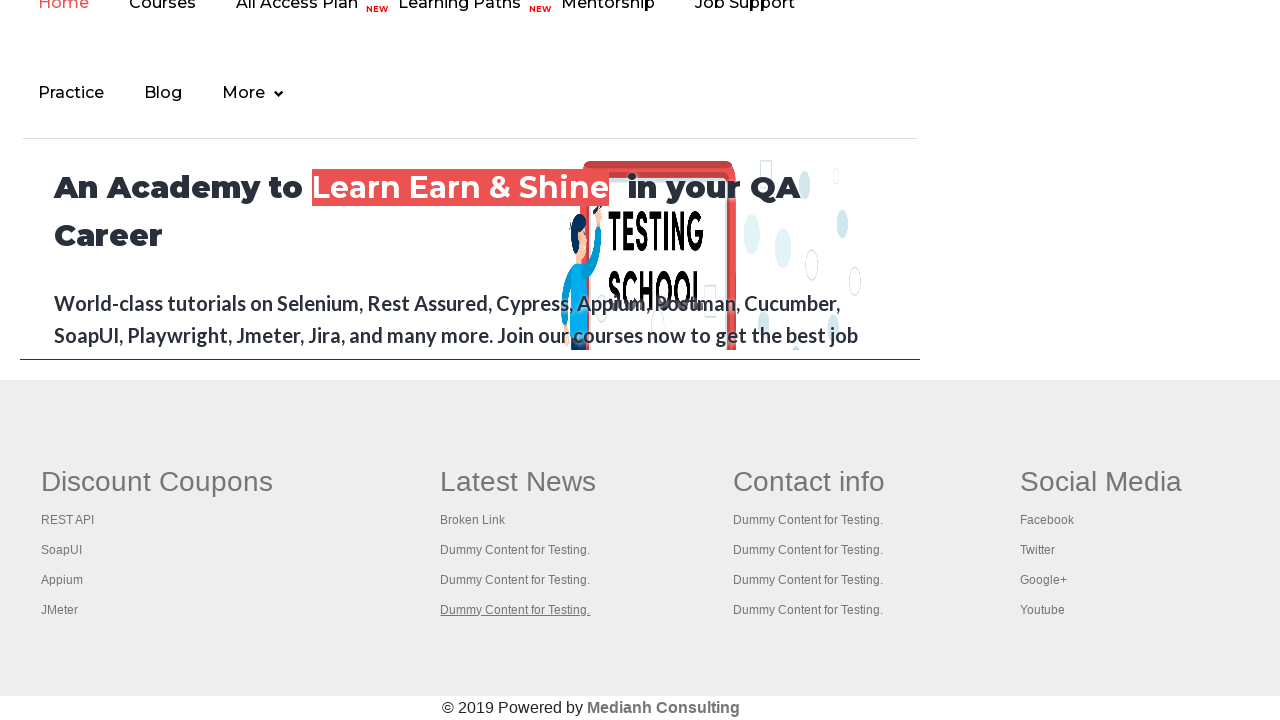

Closed new tab for link 8
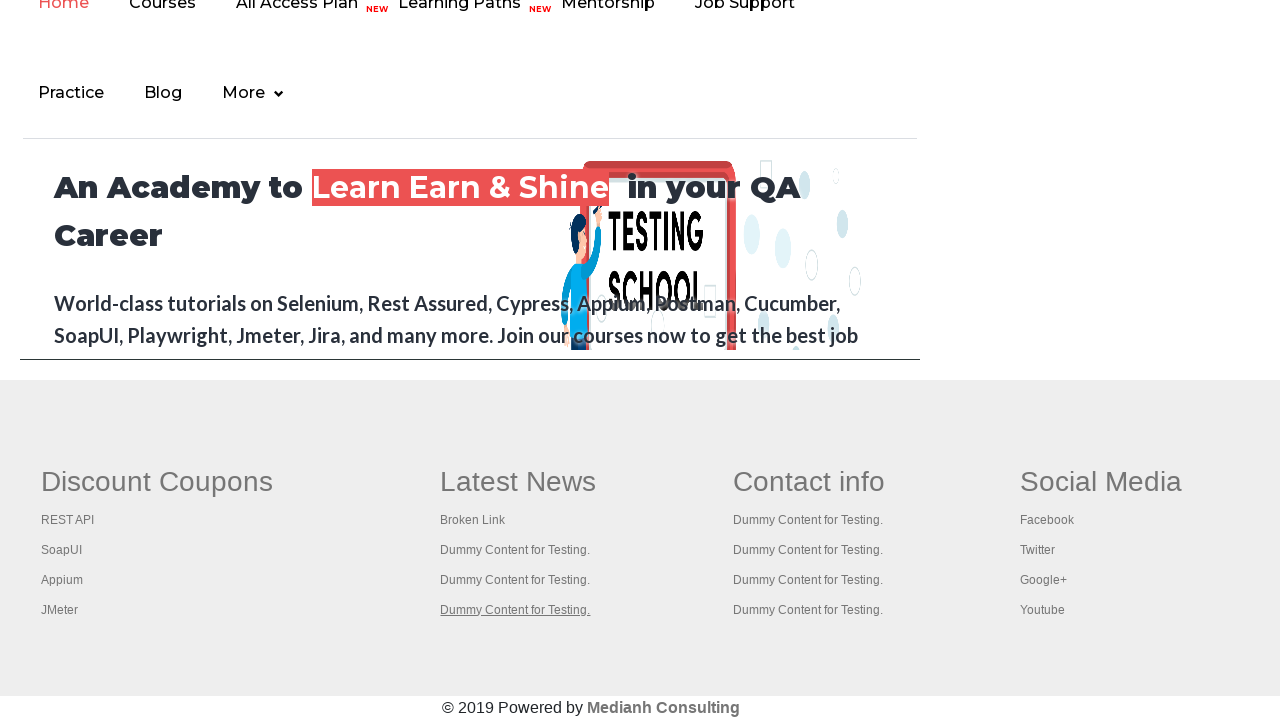

Opened footer link 9 in new tab using Ctrl+Click at (808, 520) on xpath=//table[@class='gf-t']/tbody/tr/td/ul >> xpath=//li[@class='gf-li']/a >> n
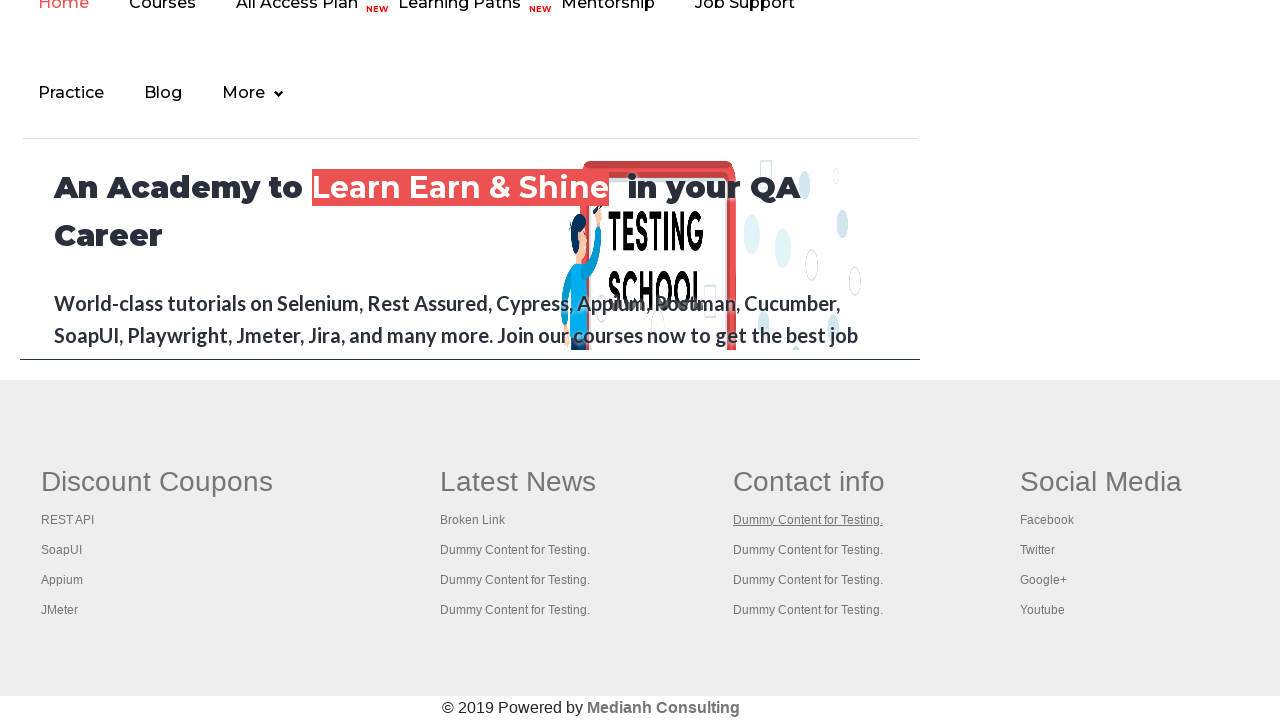

Retrieved new tab title: ''
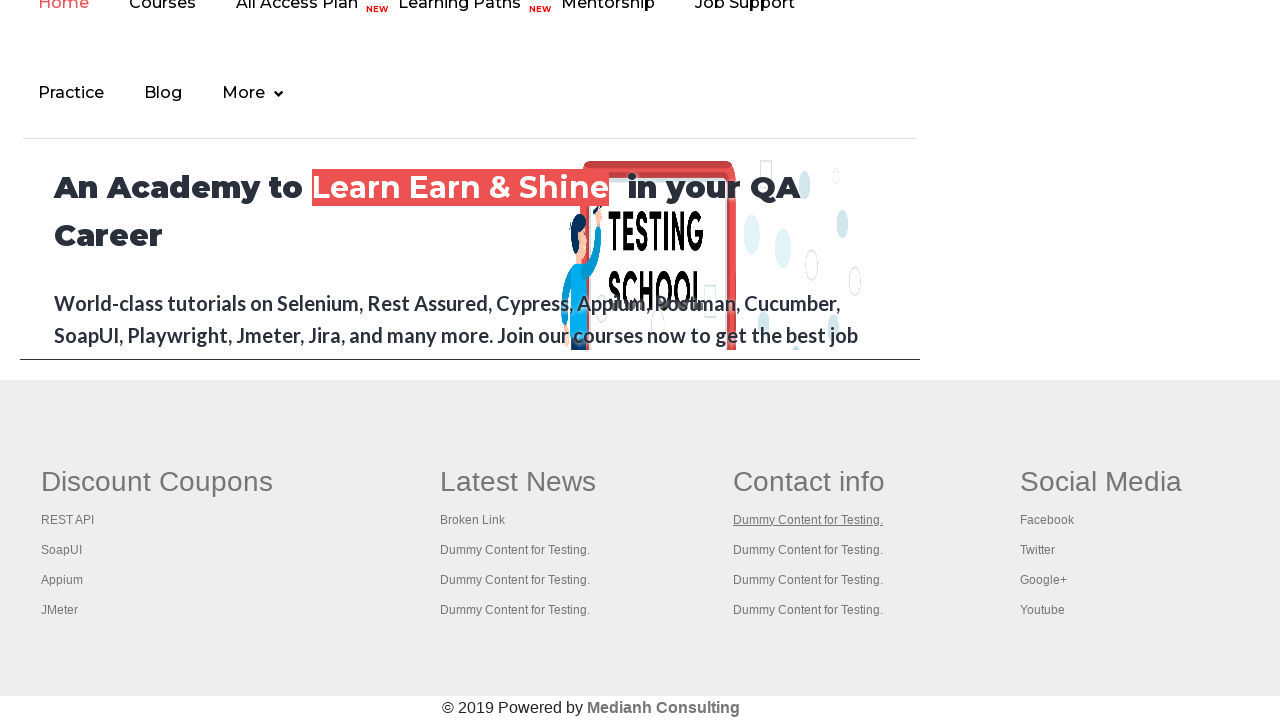

Closed new tab for link 9
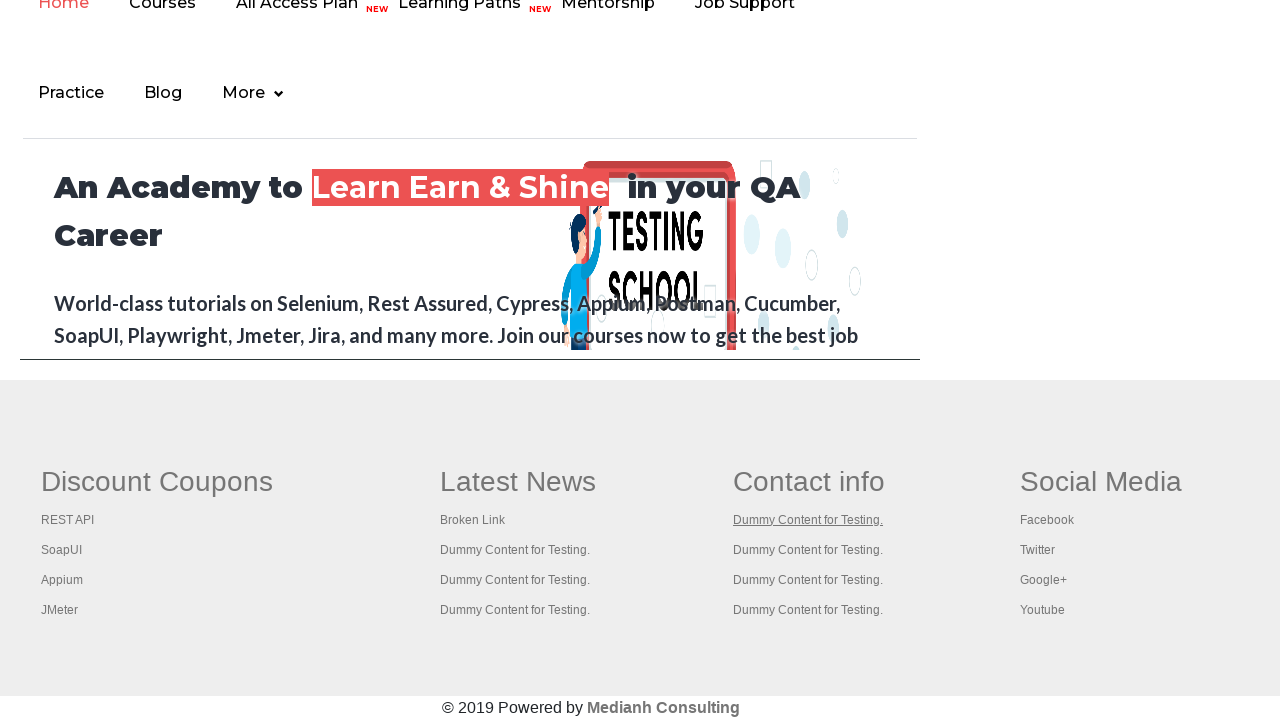

Opened footer link 10 in new tab using Ctrl+Click at (808, 550) on xpath=//table[@class='gf-t']/tbody/tr/td/ul >> xpath=//li[@class='gf-li']/a >> n
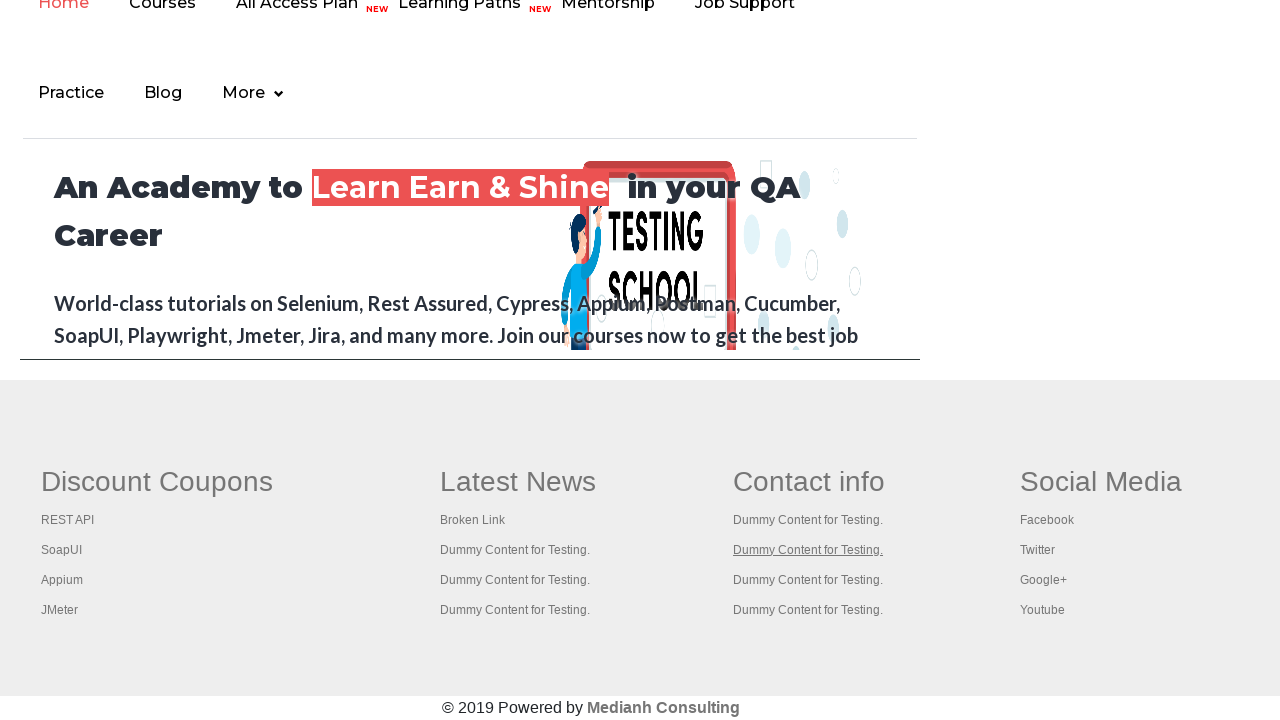

Retrieved new tab title: 'Practice Page'
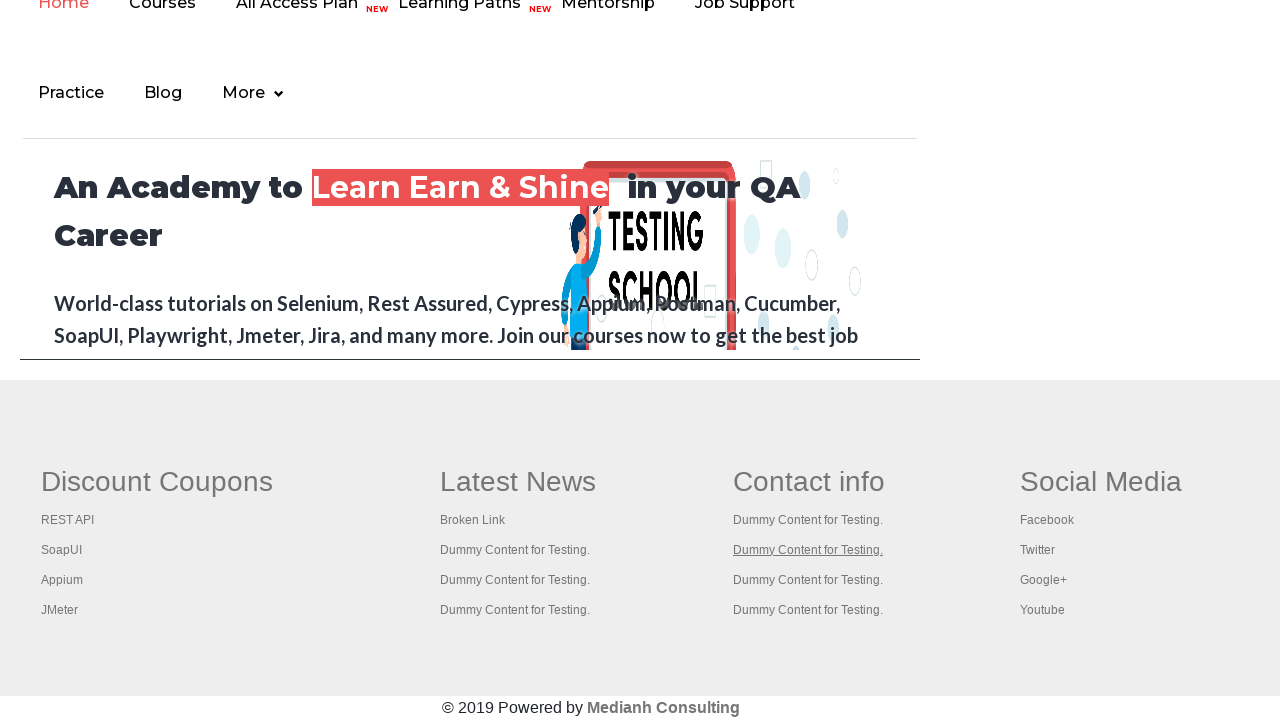

Closed new tab for link 10
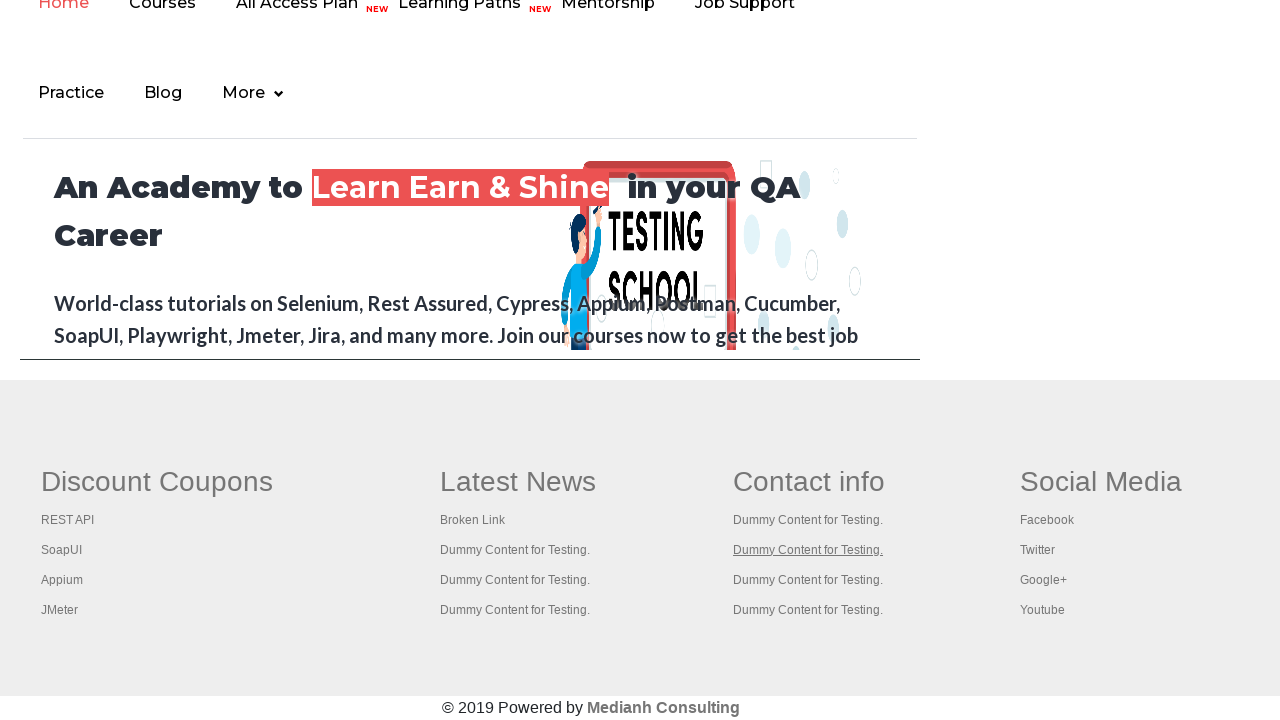

Opened footer link 11 in new tab using Ctrl+Click at (808, 580) on xpath=//table[@class='gf-t']/tbody/tr/td/ul >> xpath=//li[@class='gf-li']/a >> n
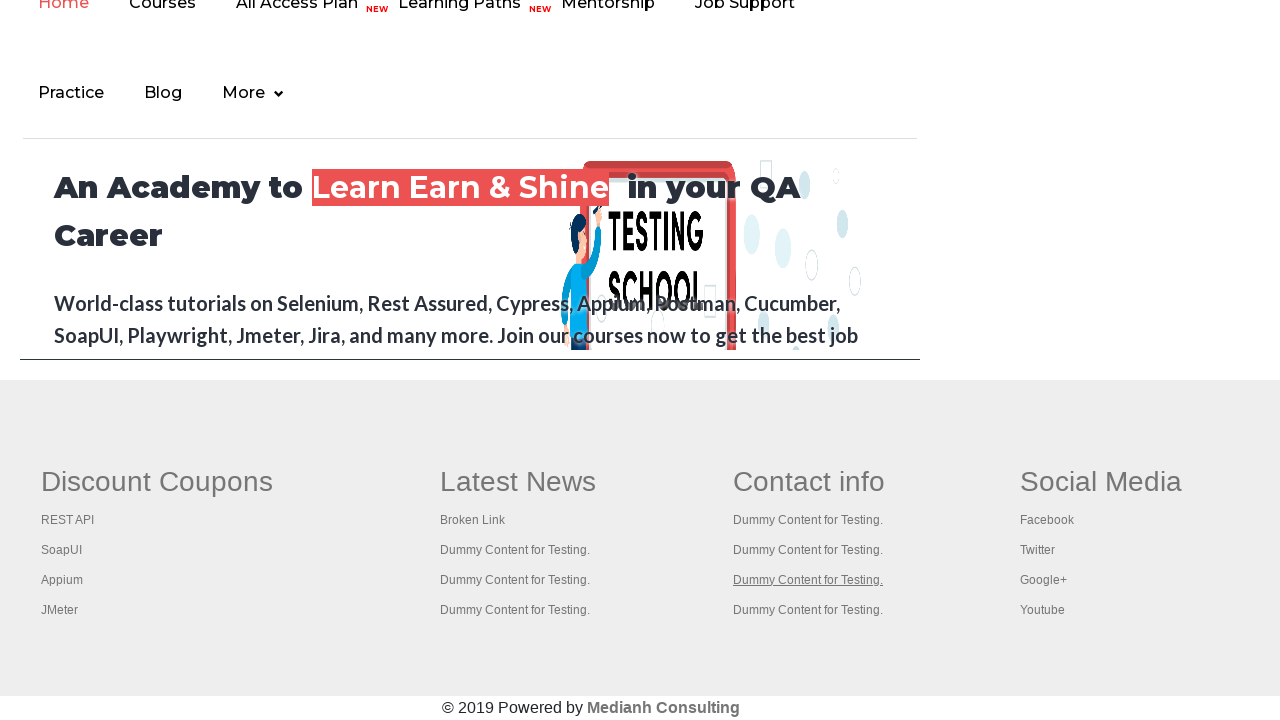

Retrieved new tab title: ''
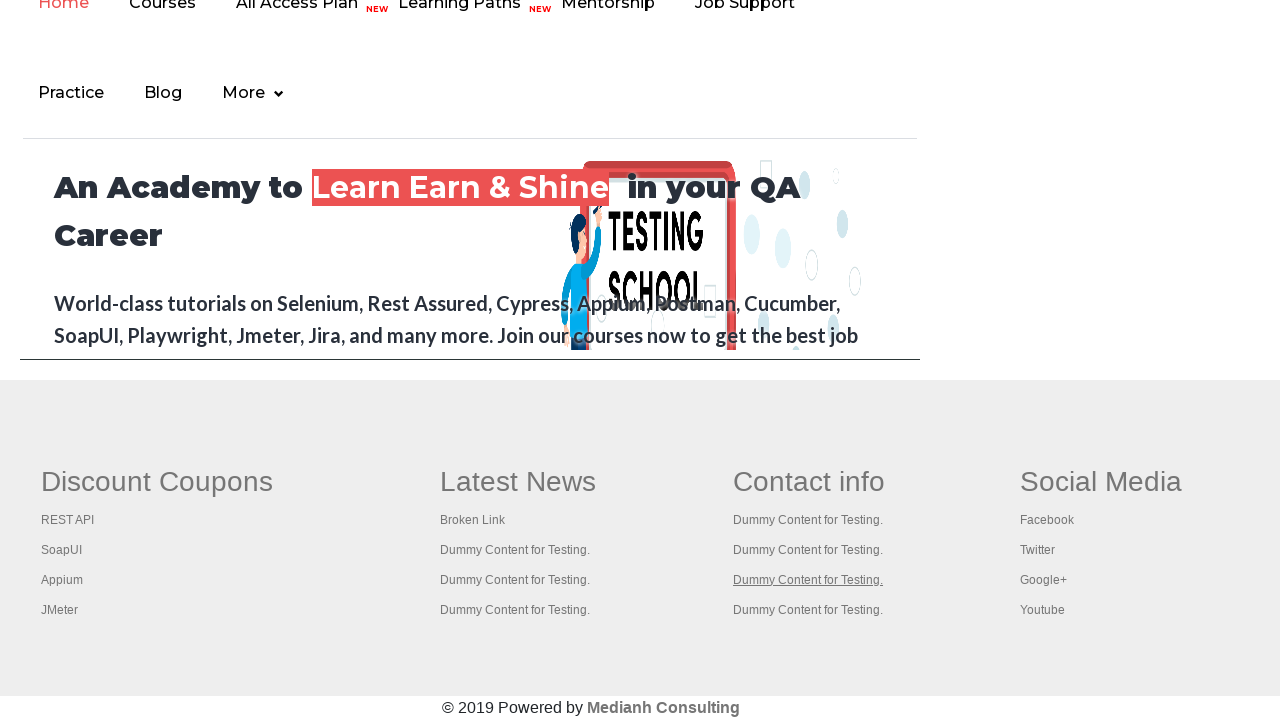

Closed new tab for link 11
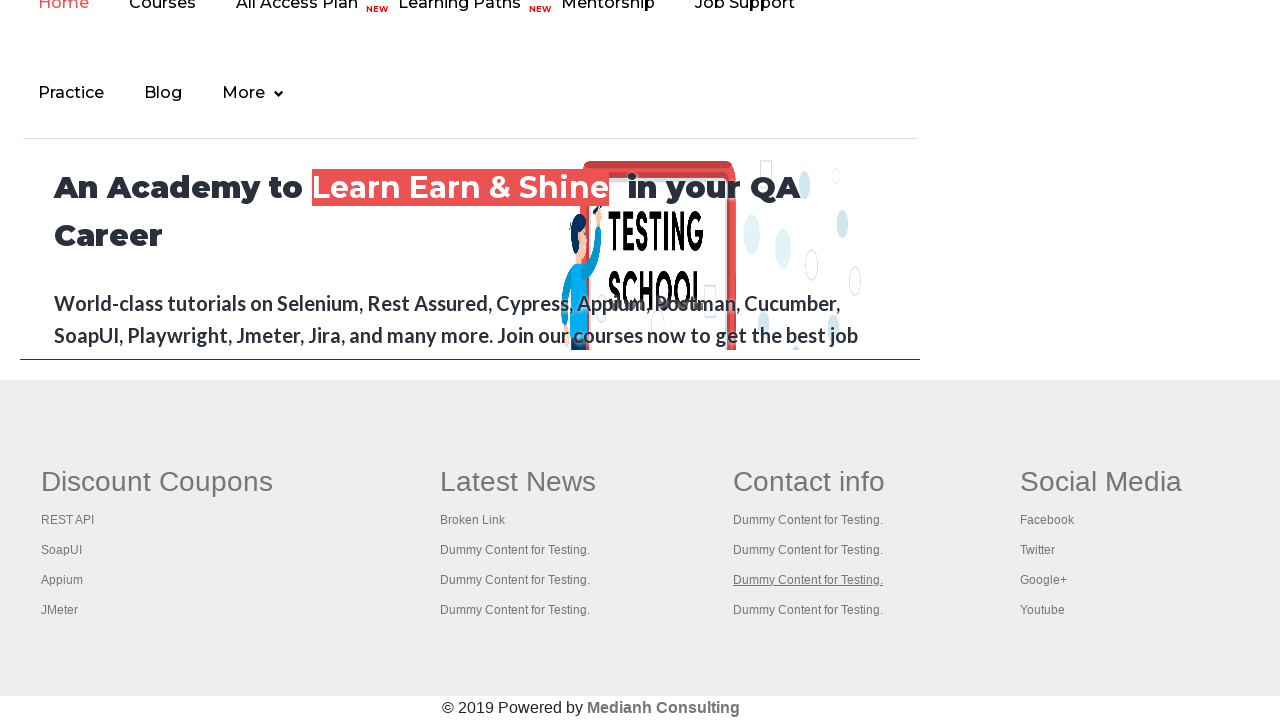

Opened footer link 12 in new tab using Ctrl+Click at (808, 610) on xpath=//table[@class='gf-t']/tbody/tr/td/ul >> xpath=//li[@class='gf-li']/a >> n
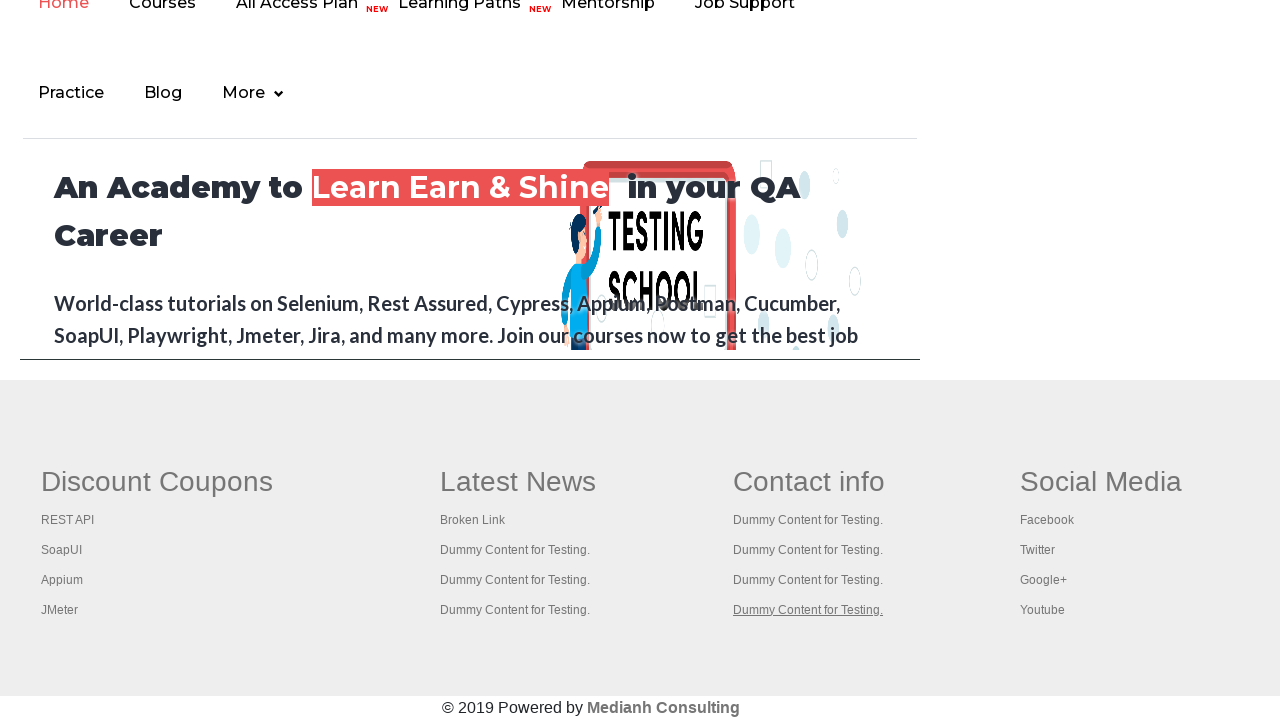

Retrieved new tab title: ''
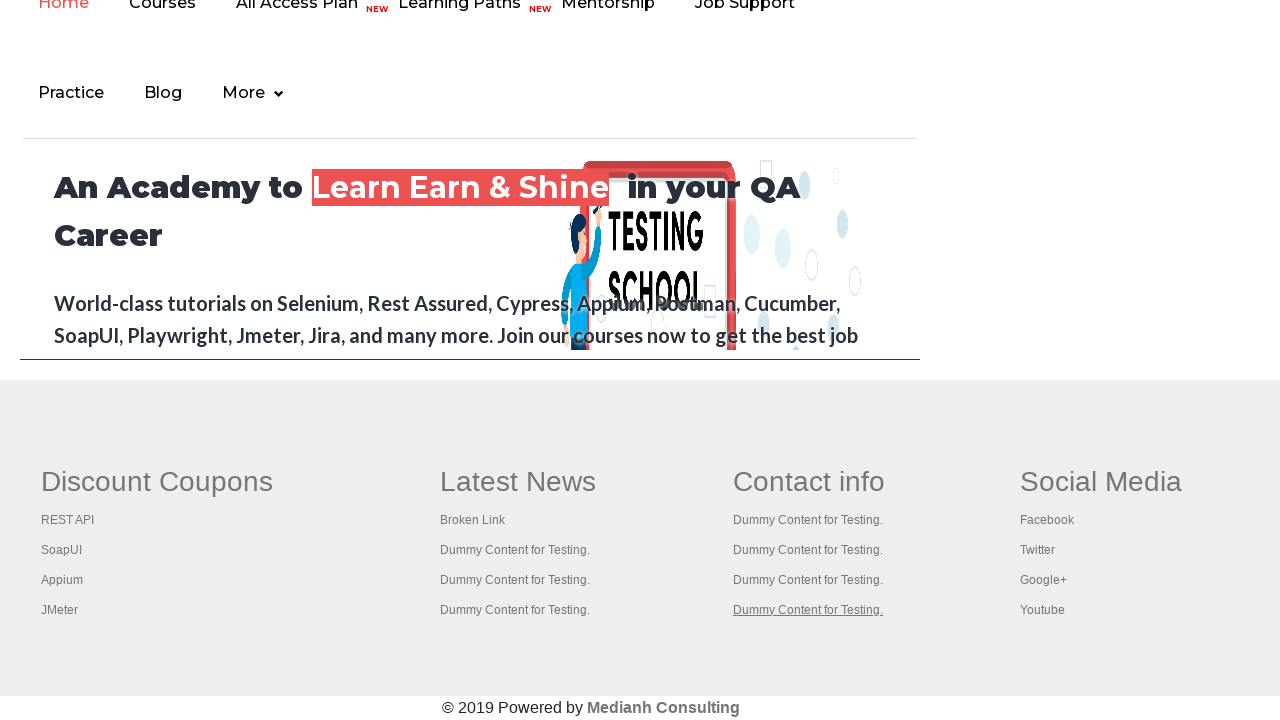

Closed new tab for link 12
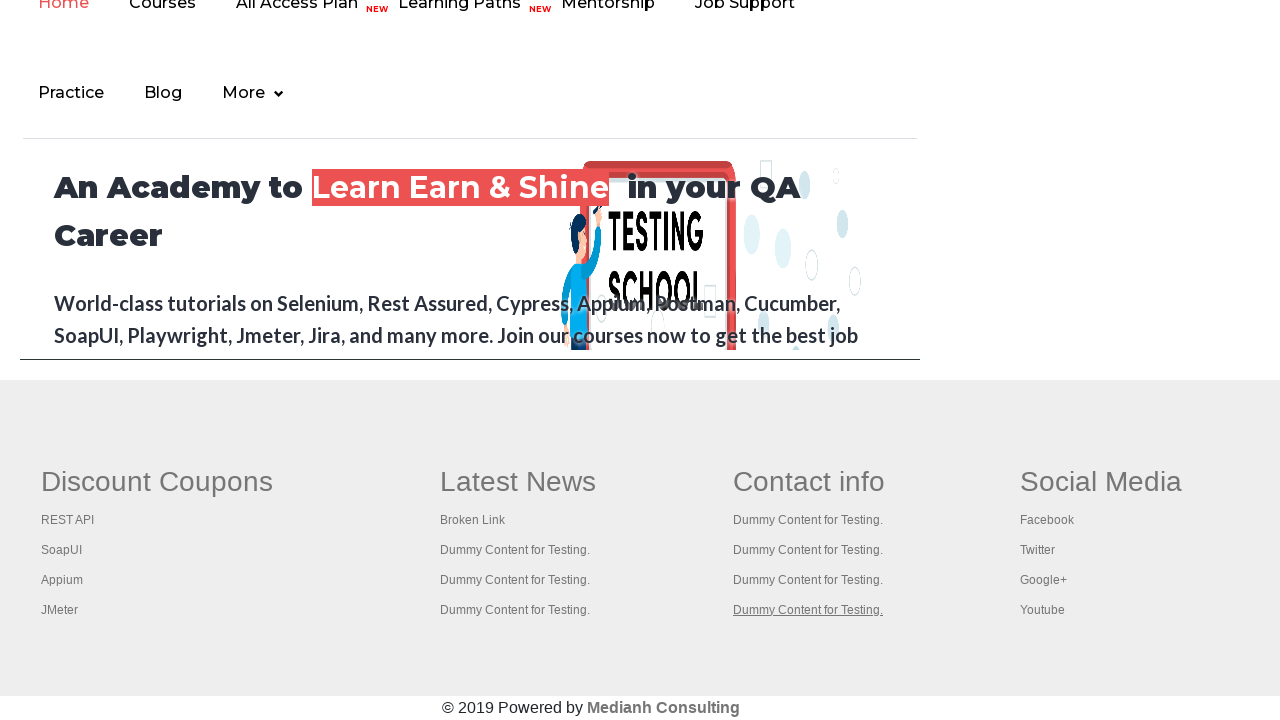

Opened footer link 13 in new tab using Ctrl+Click at (1047, 520) on xpath=//table[@class='gf-t']/tbody/tr/td/ul >> xpath=//li[@class='gf-li']/a >> n
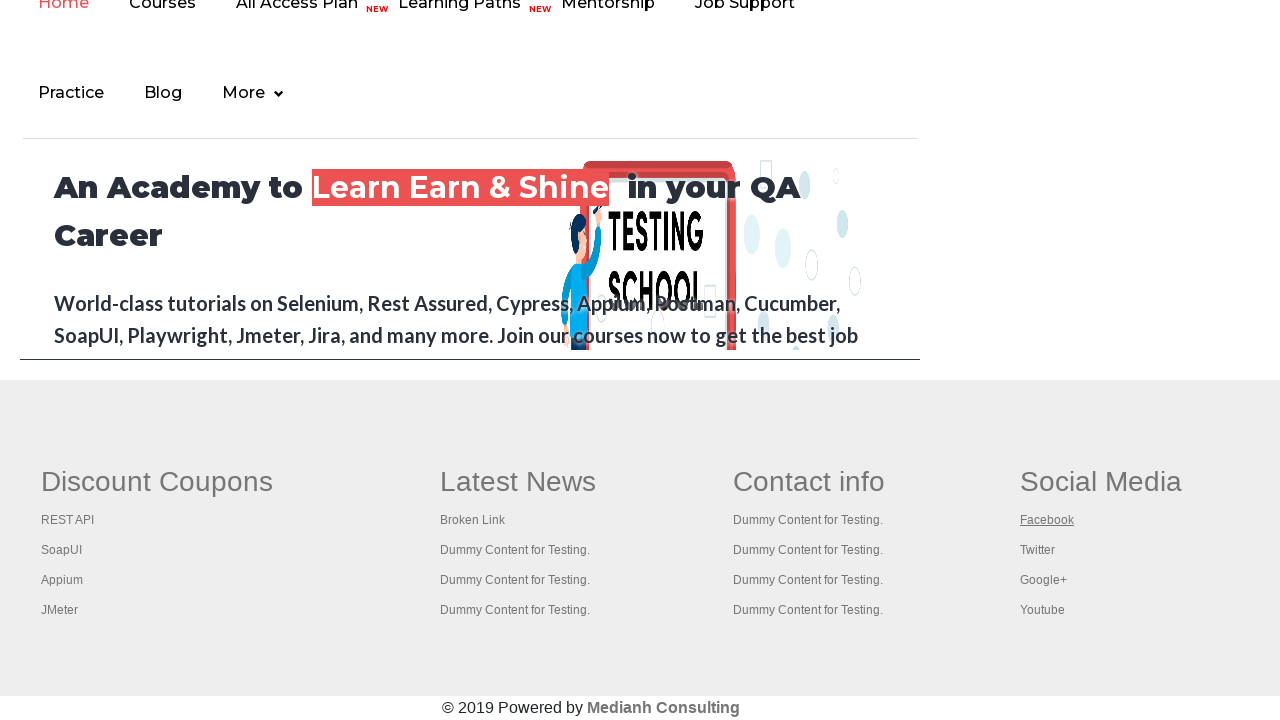

Retrieved new tab title: ''
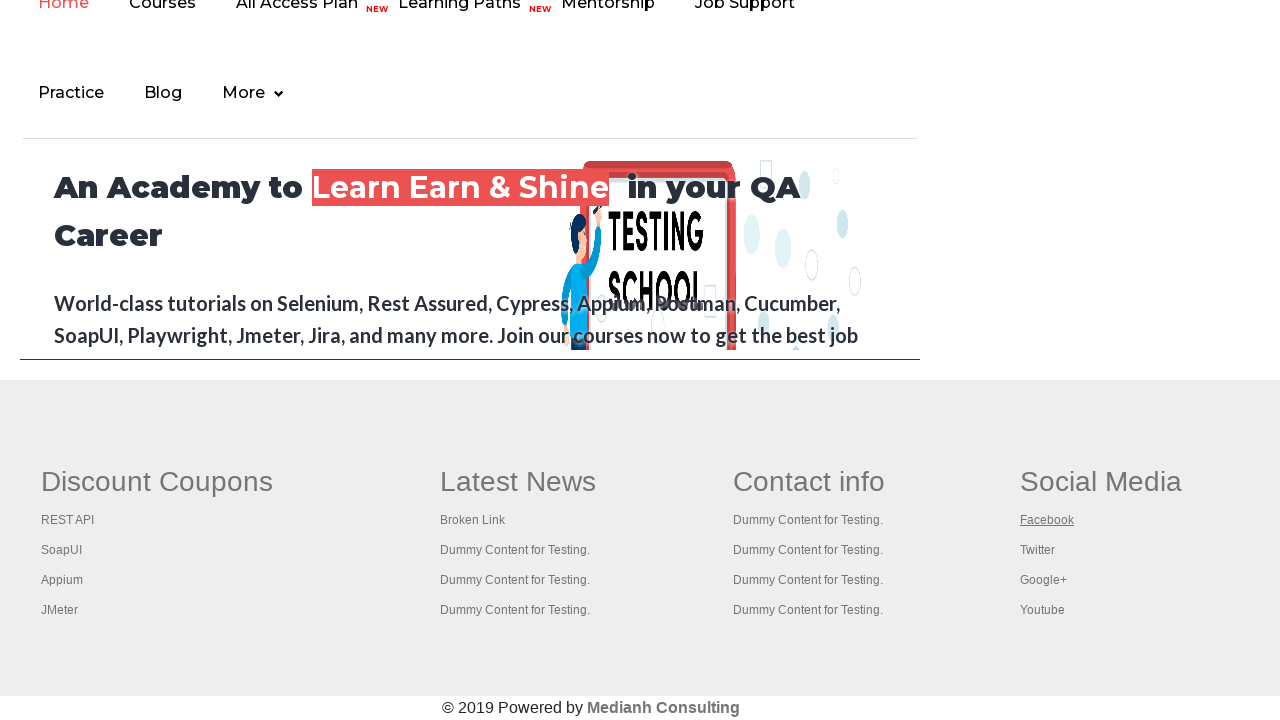

Closed new tab for link 13
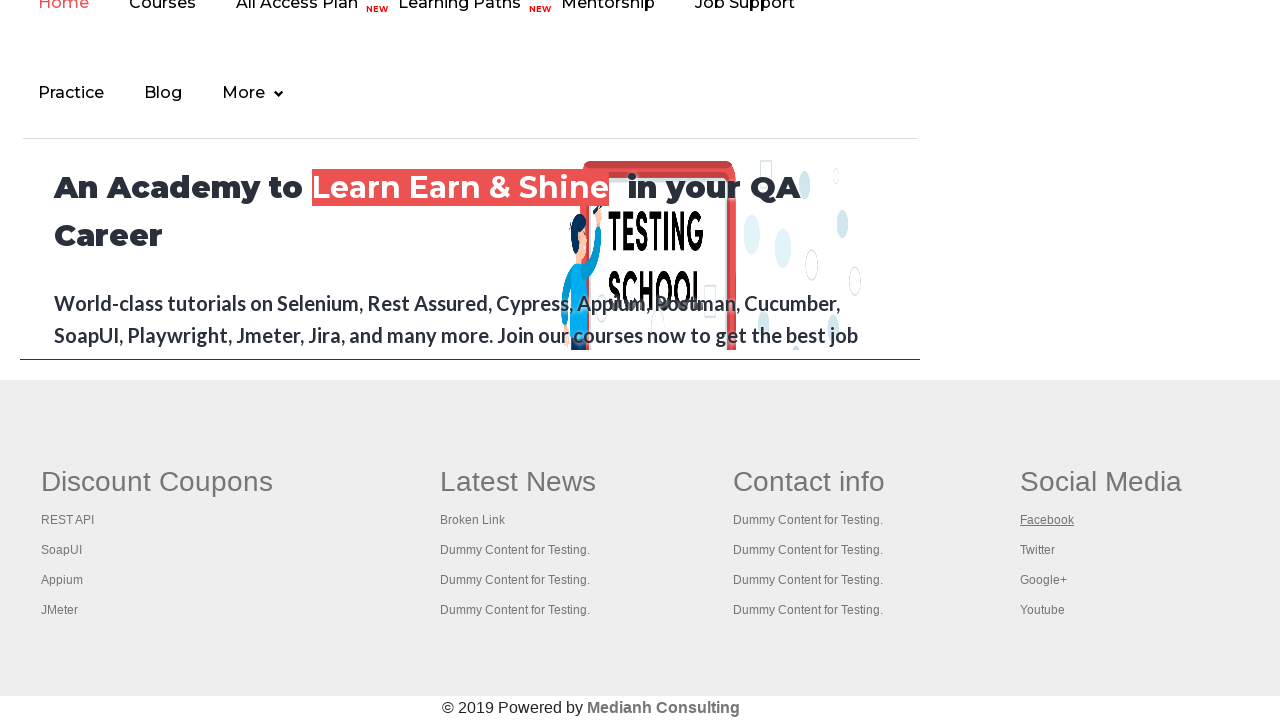

Opened footer link 14 in new tab using Ctrl+Click at (1037, 550) on xpath=//table[@class='gf-t']/tbody/tr/td/ul >> xpath=//li[@class='gf-li']/a >> n
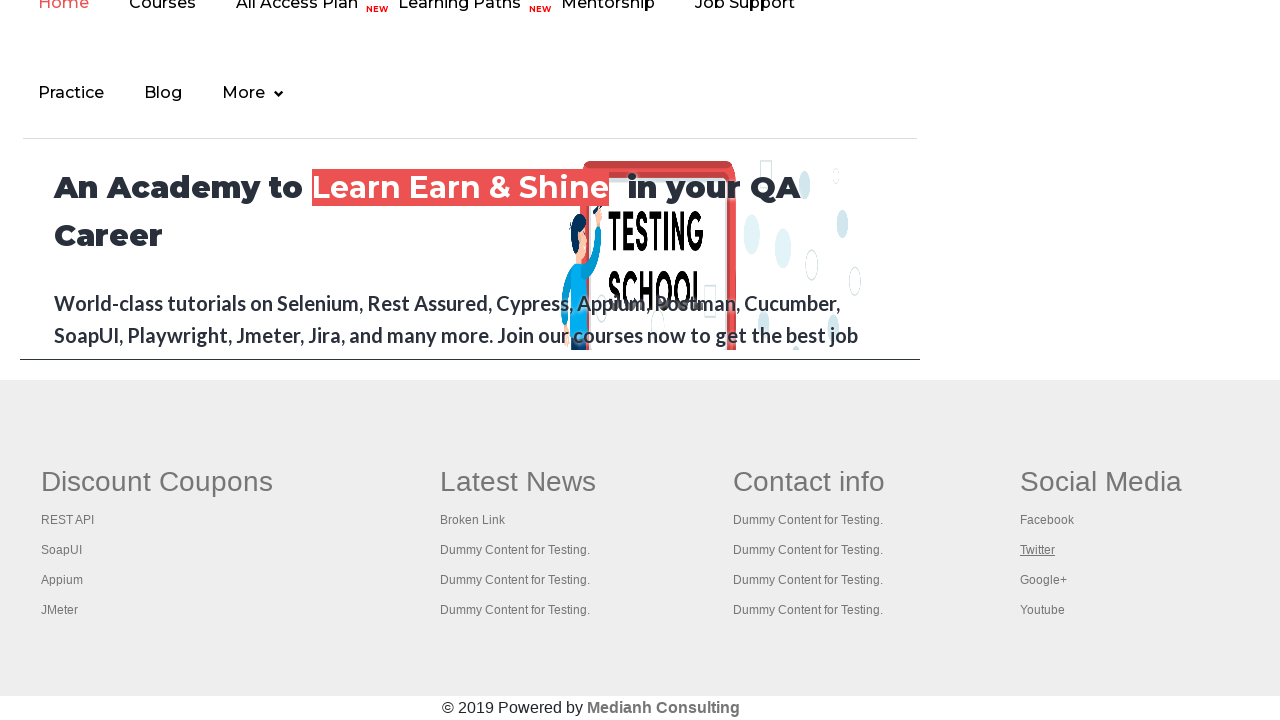

Retrieved new tab title: 'Practice Page'
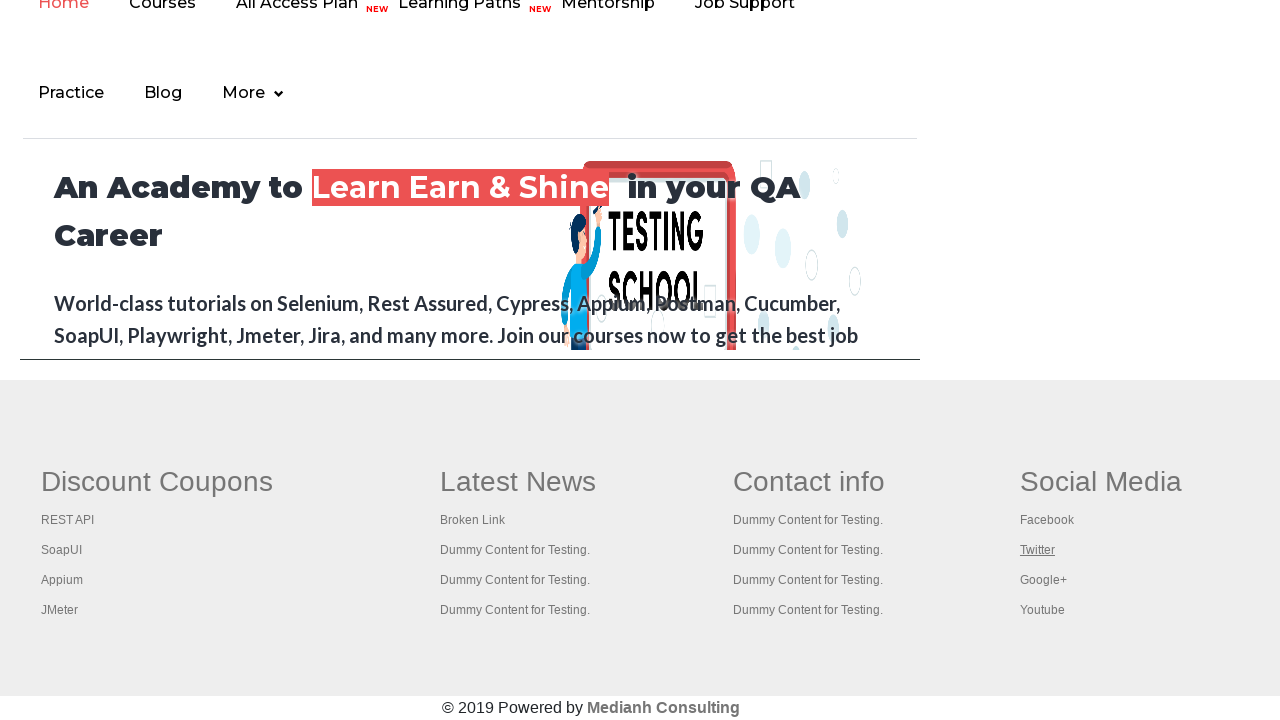

Closed new tab for link 14
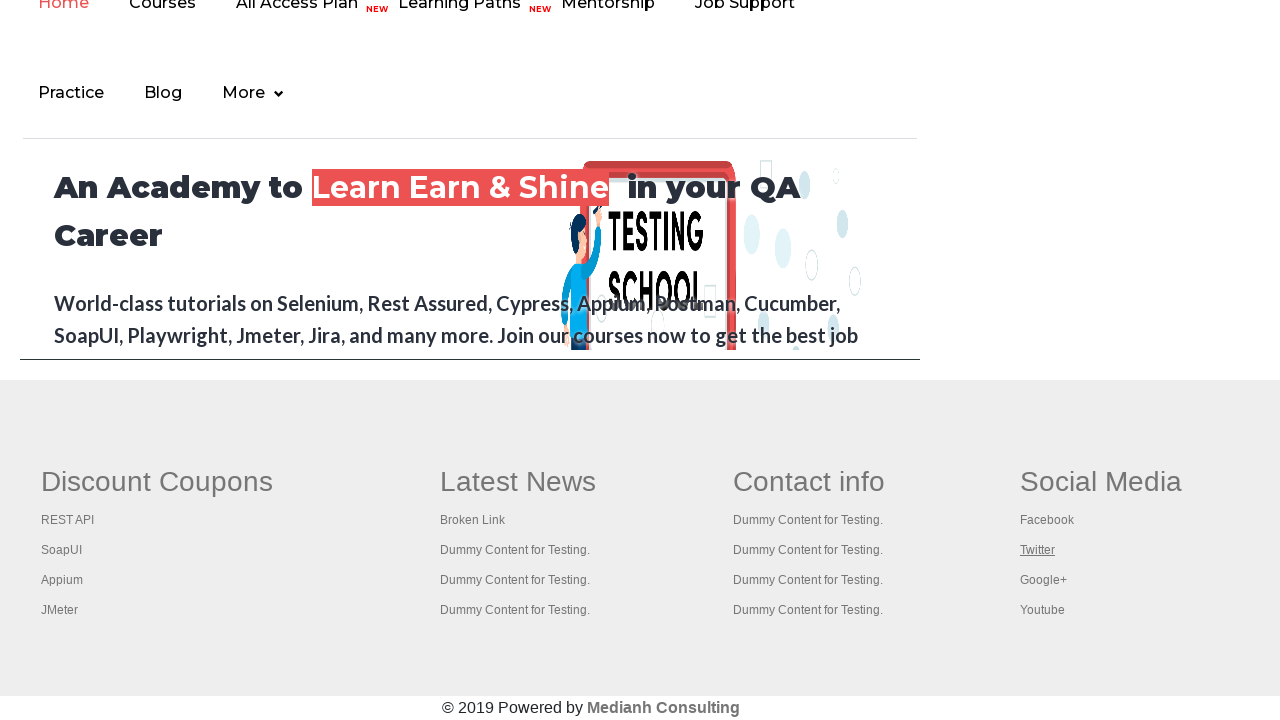

Opened footer link 15 in new tab using Ctrl+Click at (1043, 580) on xpath=//table[@class='gf-t']/tbody/tr/td/ul >> xpath=//li[@class='gf-li']/a >> n
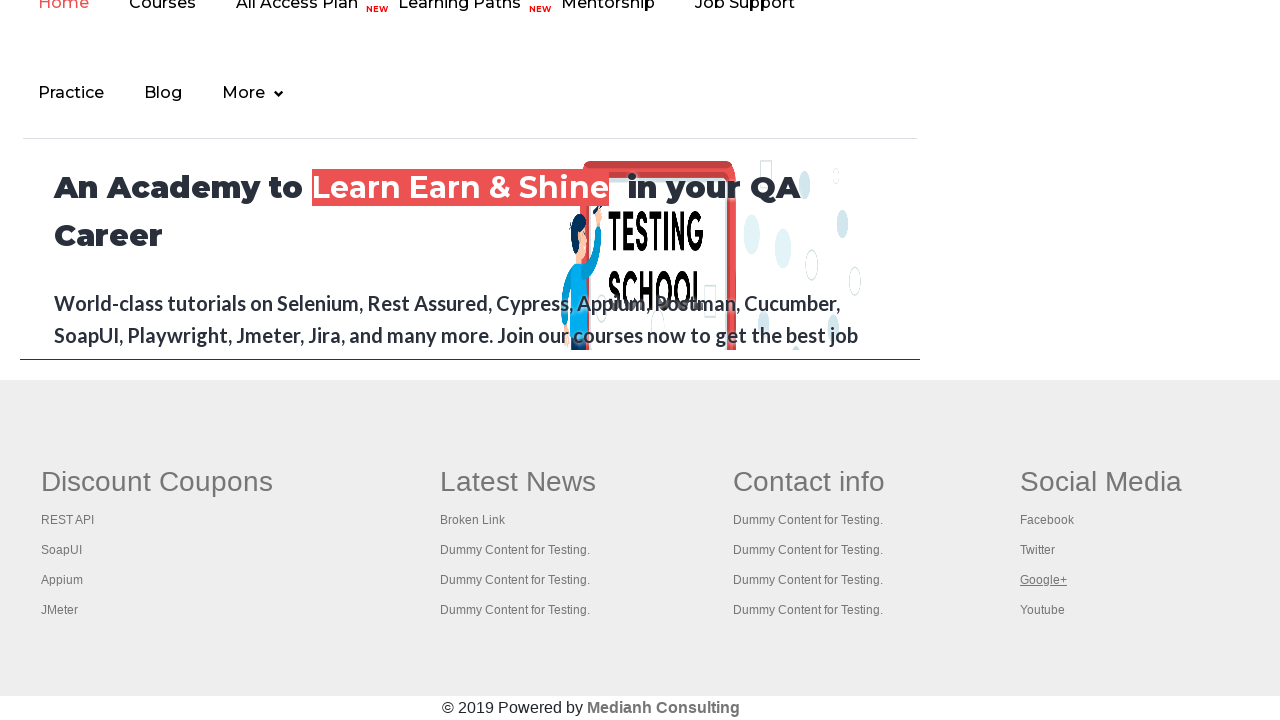

Retrieved new tab title: ''
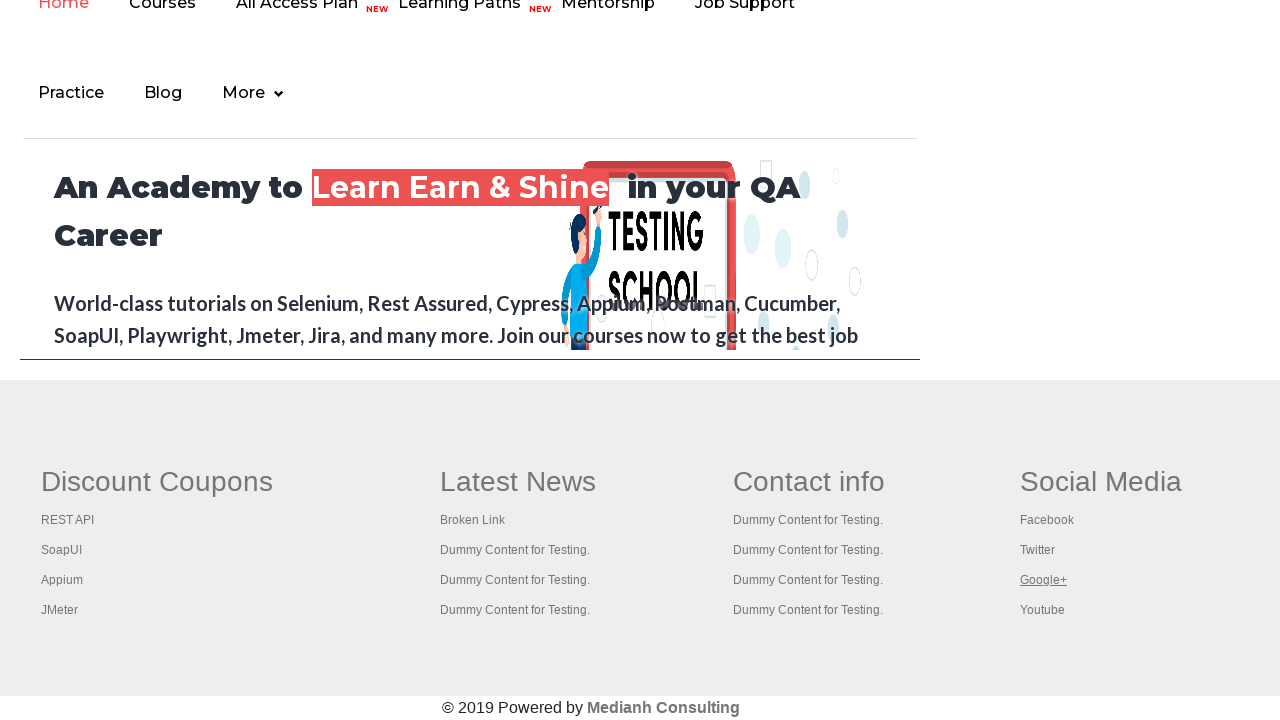

Closed new tab for link 15
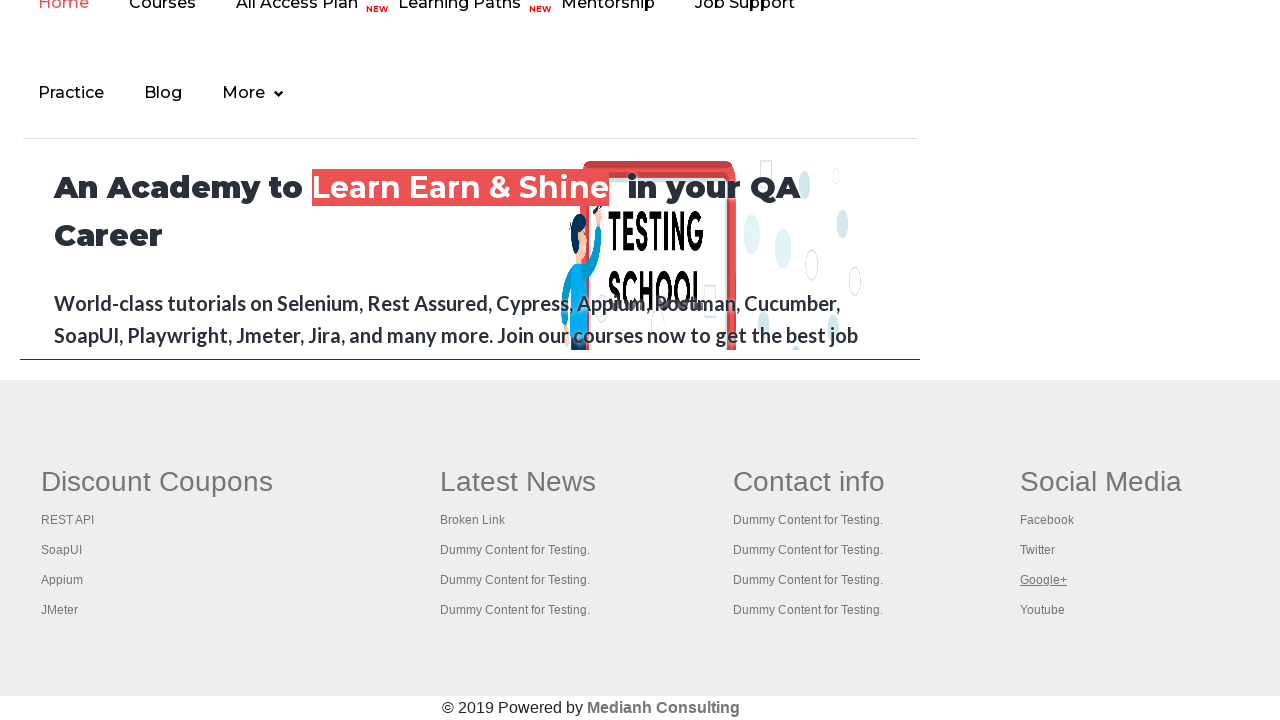

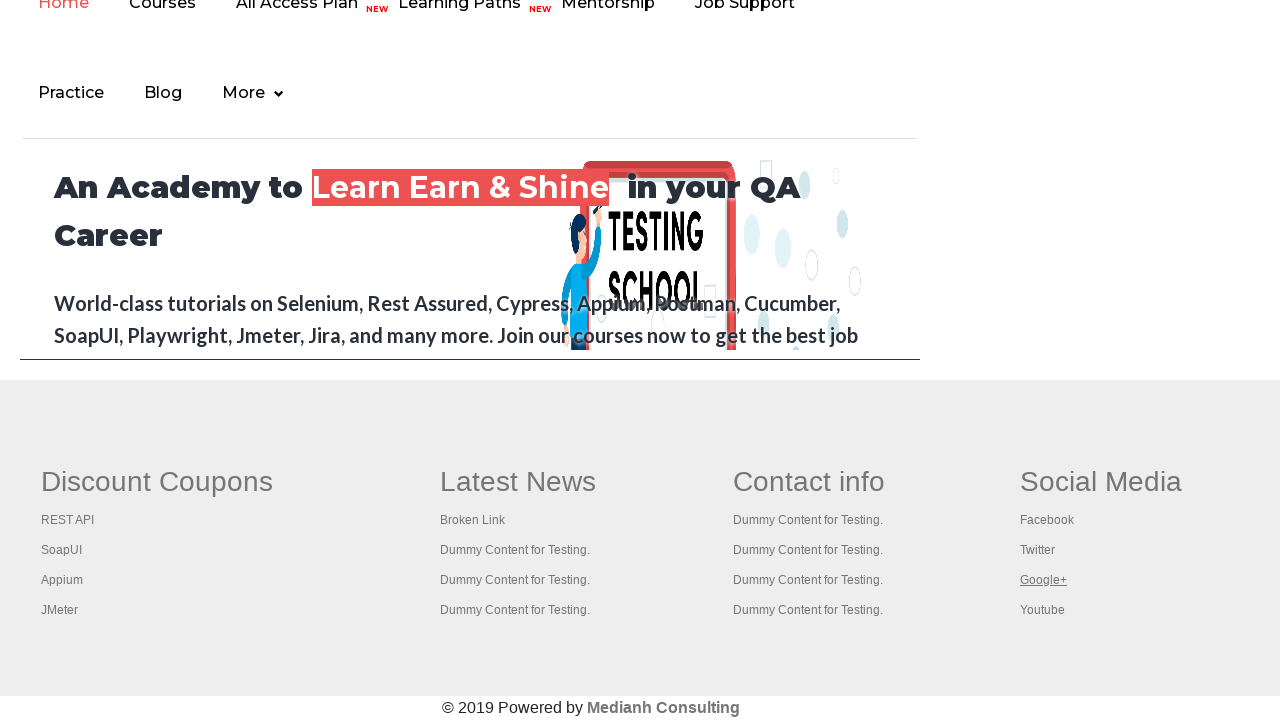